Tests a signature pad canvas by drawing a curved shape using mouse drag actions with mathematical movement patterns to create a decorative line design.

Starting URL: http://szimek.github.io/signature_pad/

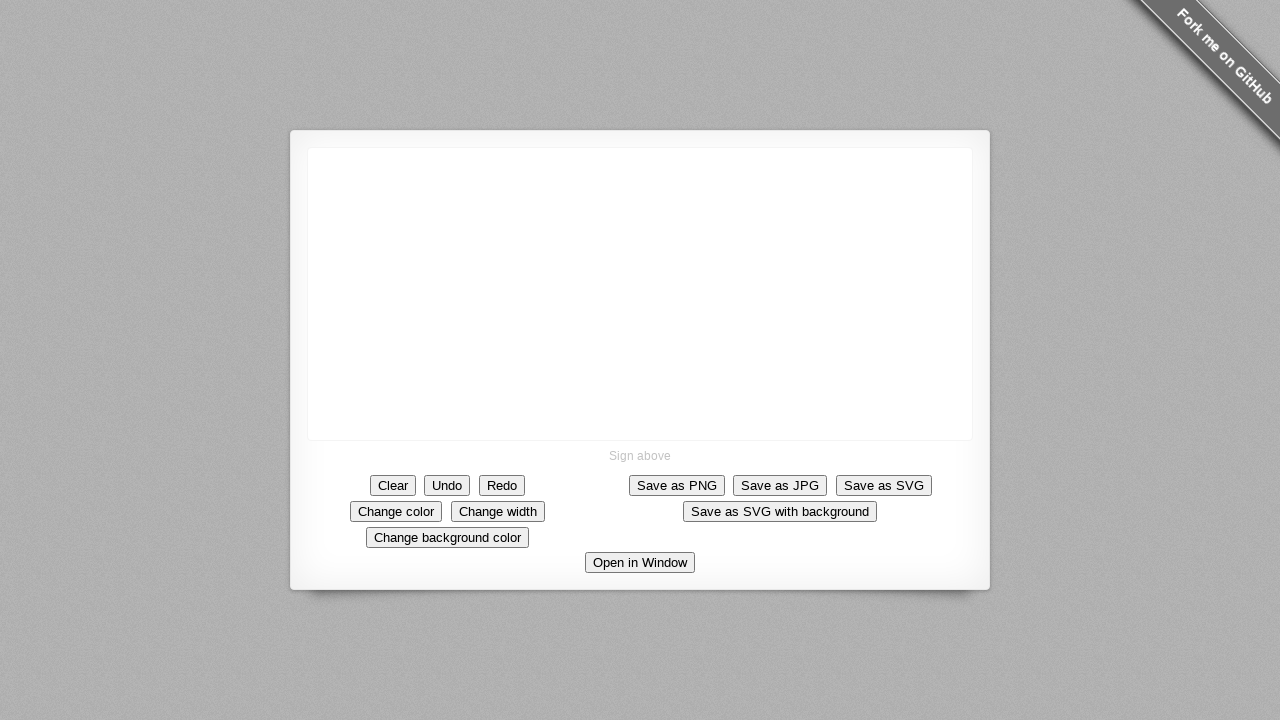

Canvas element located and wait_for() completed
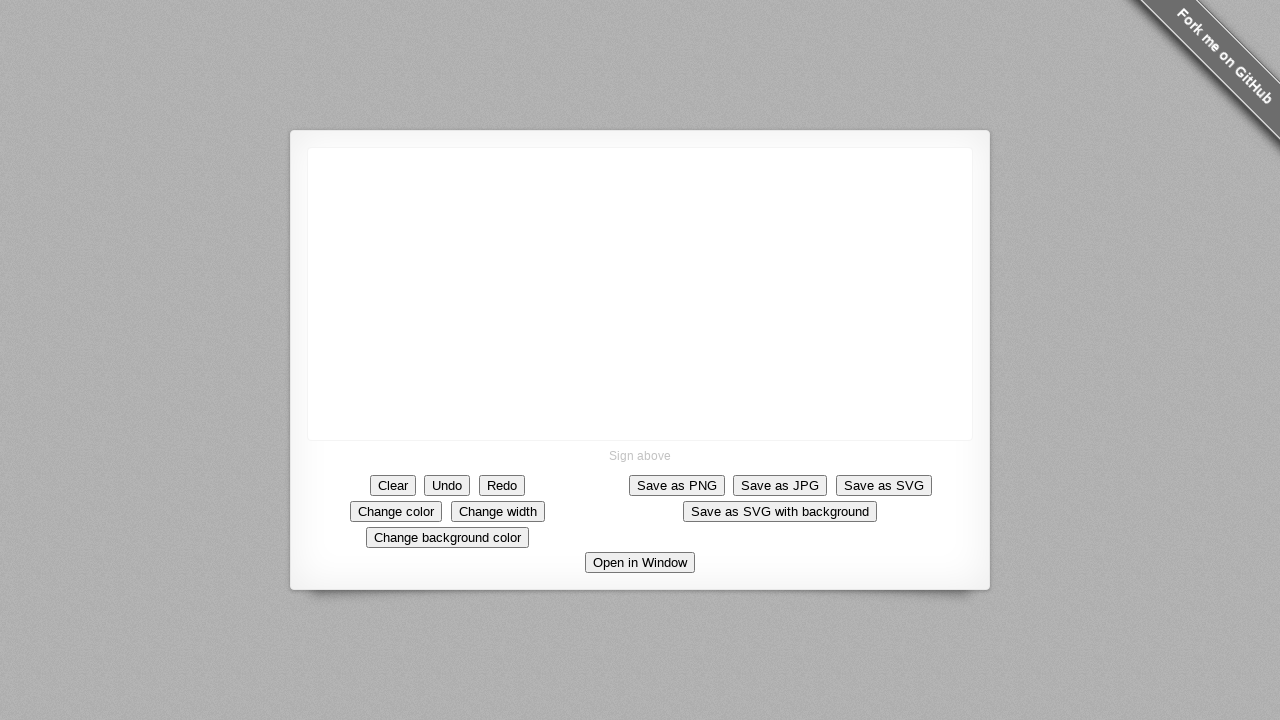

Retrieved canvas bounding box coordinates
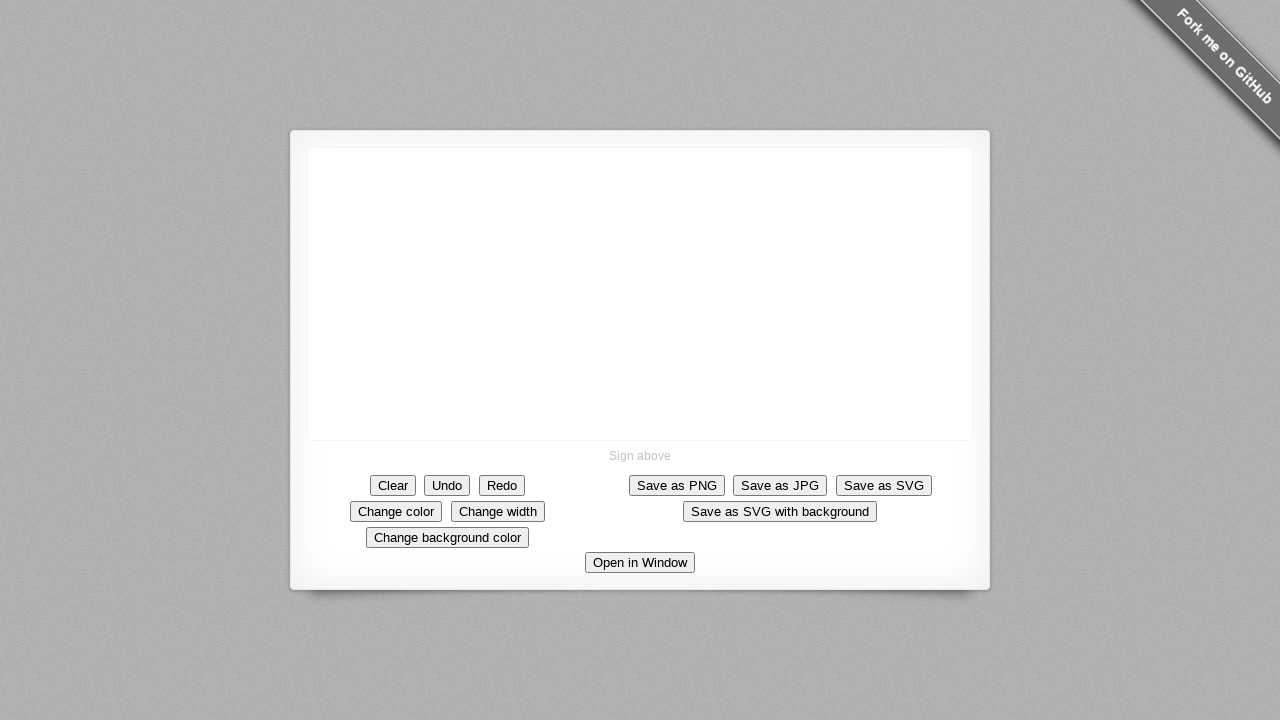

Calculated starting position at canvas center
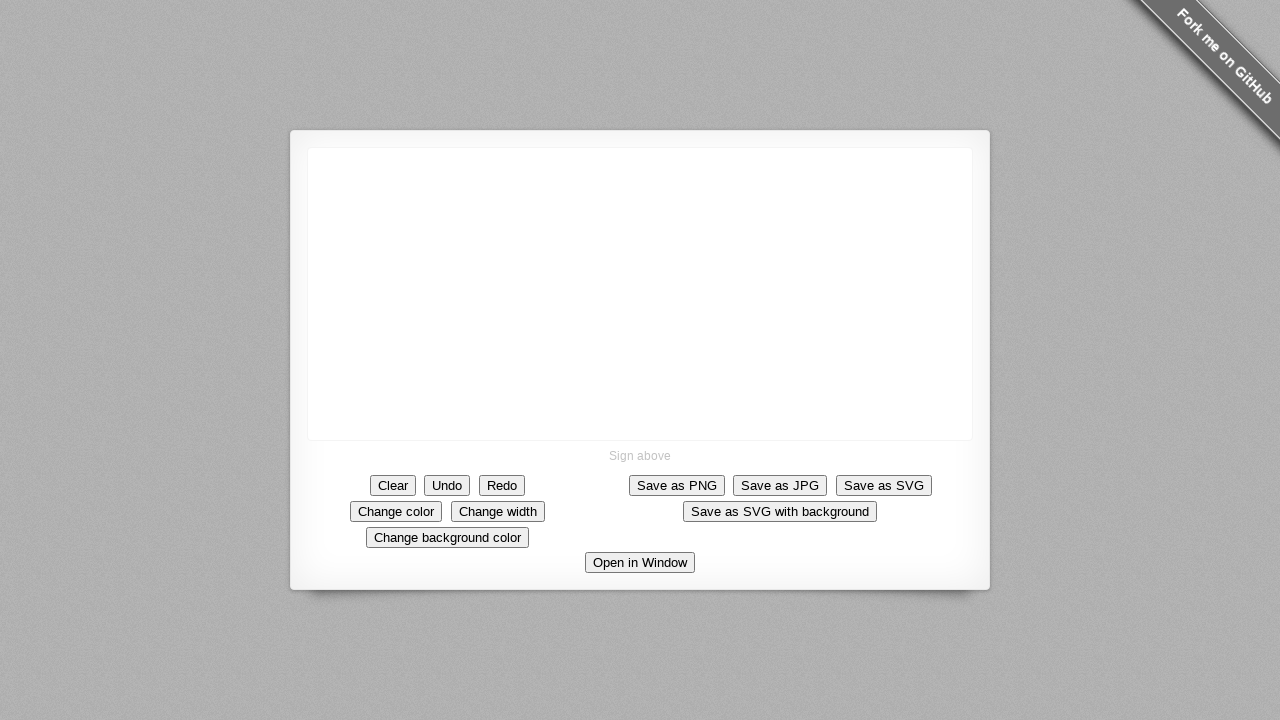

Mouse moved to center of canvas at (640, 294)
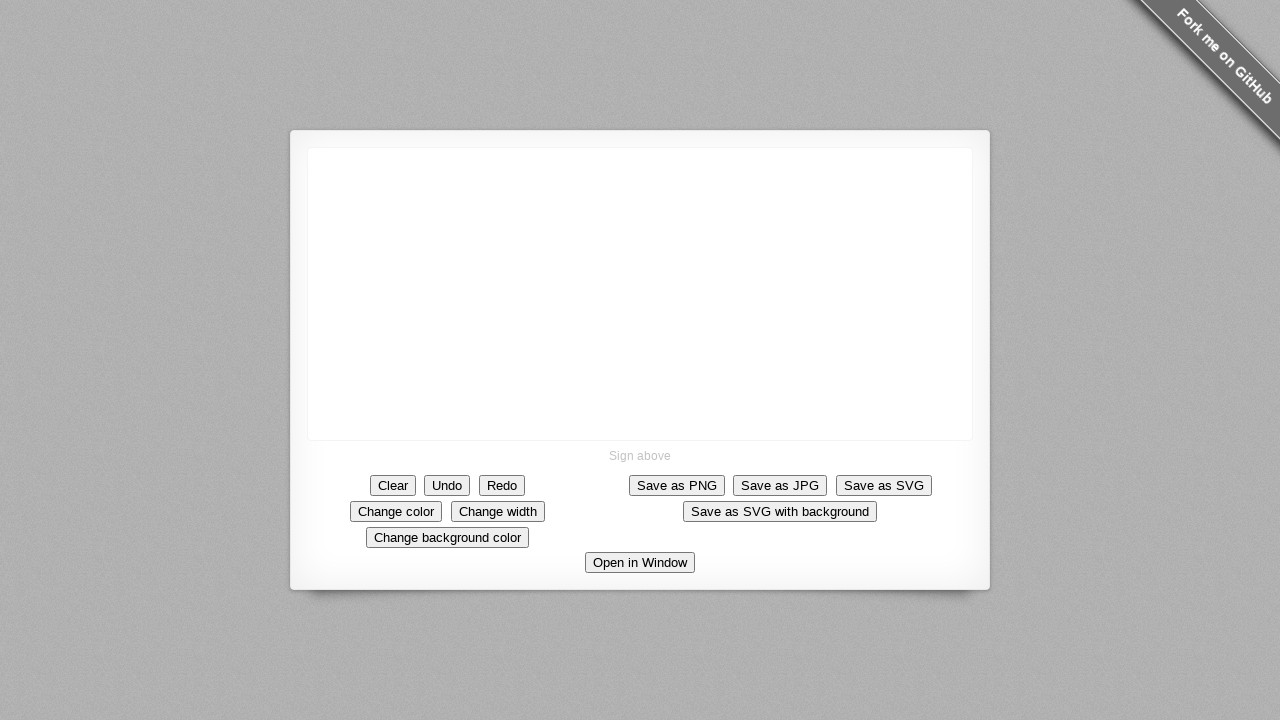

Mouse button pressed down to start drawing at (640, 294)
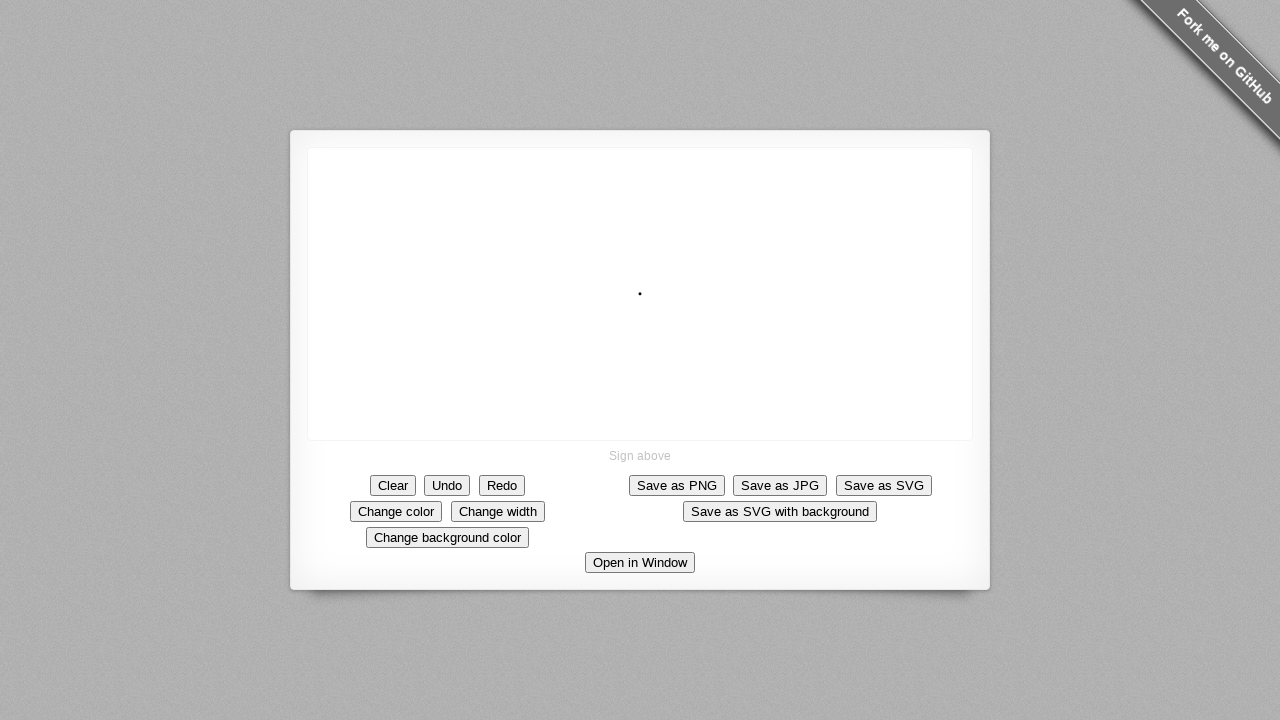

First loop iteration 1: drew curved line segment moving right and up at (641, 284)
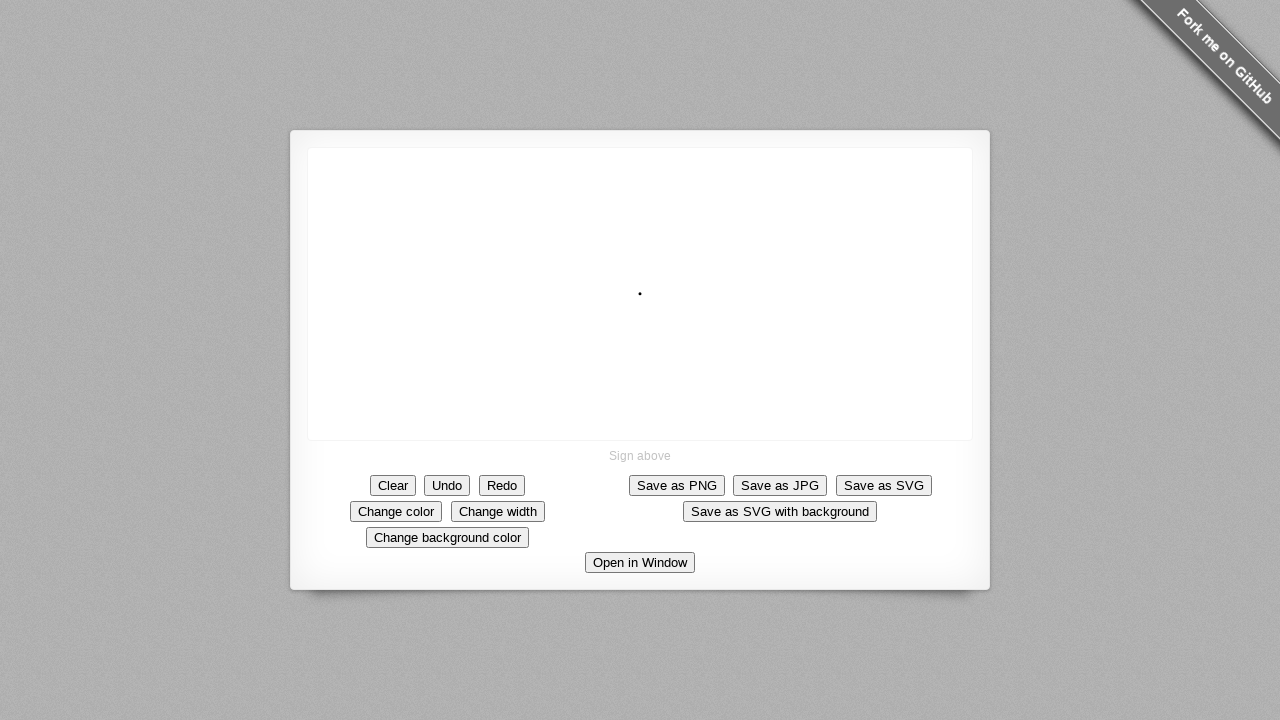

First loop iteration 2: drew curved line segment moving right and up at (643, 275)
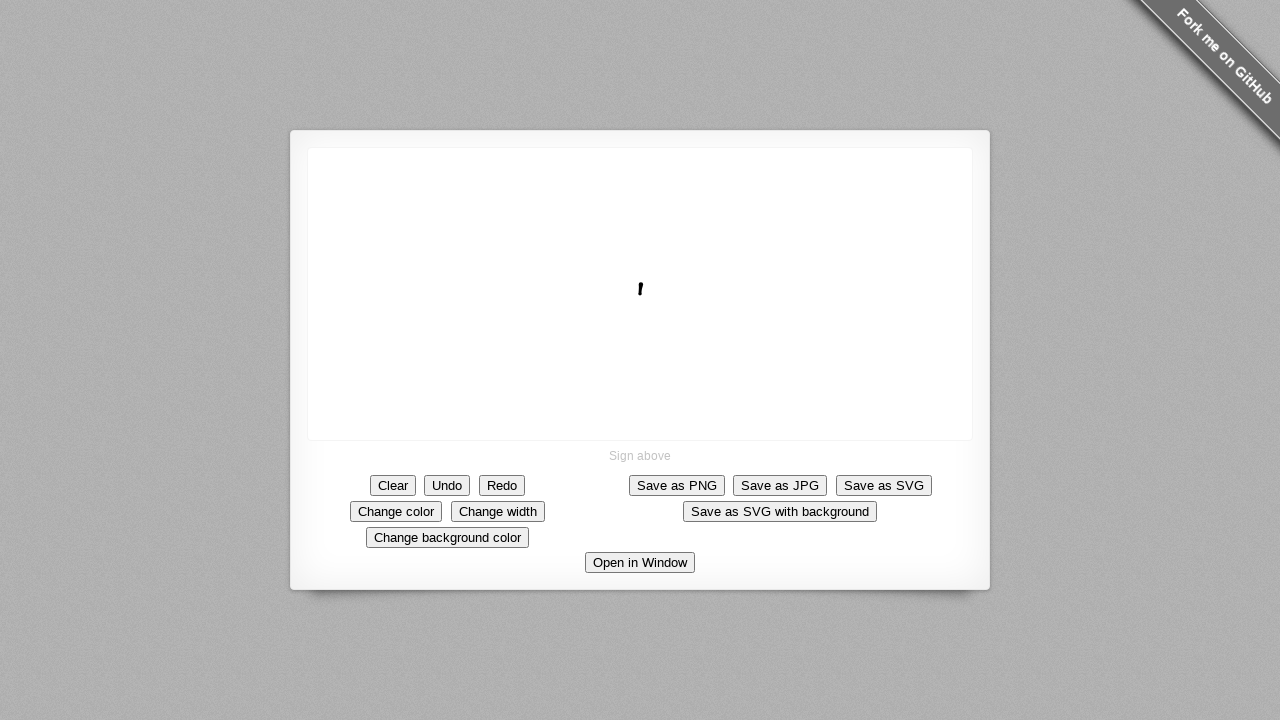

First loop iteration 3: drew curved line segment moving right and up at (646, 267)
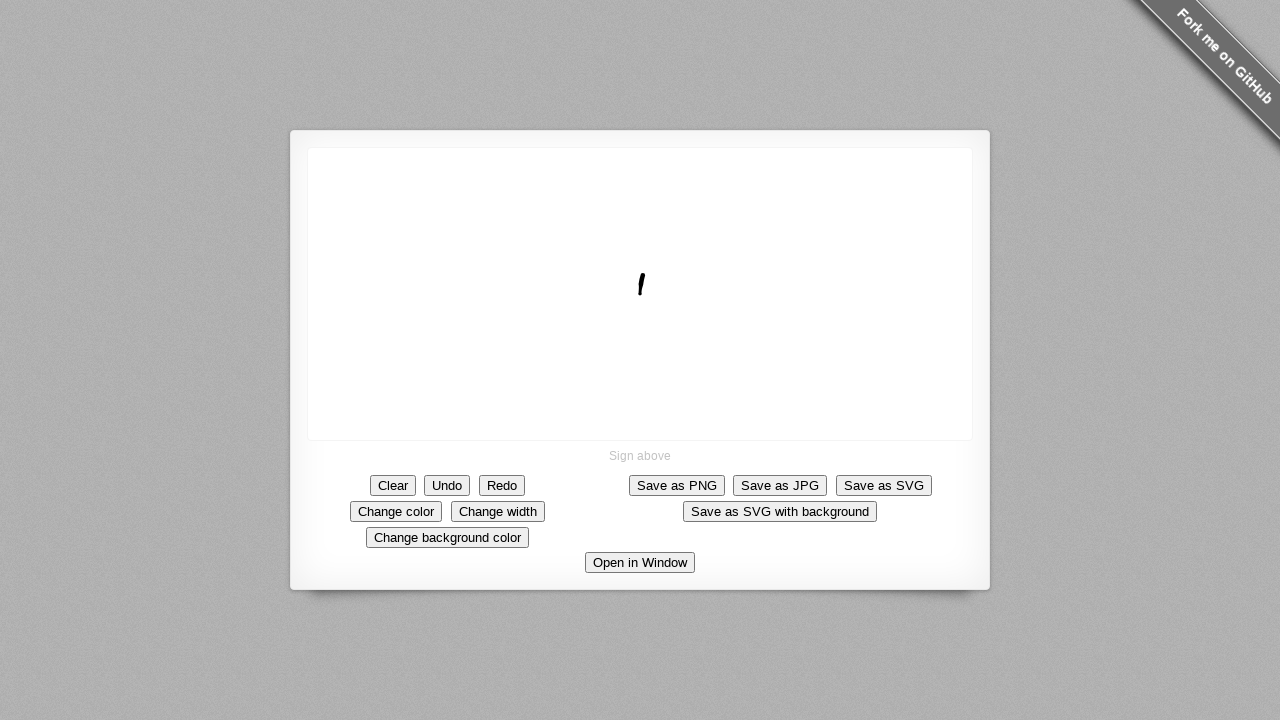

First loop iteration 4: drew curved line segment moving right and up at (650, 260)
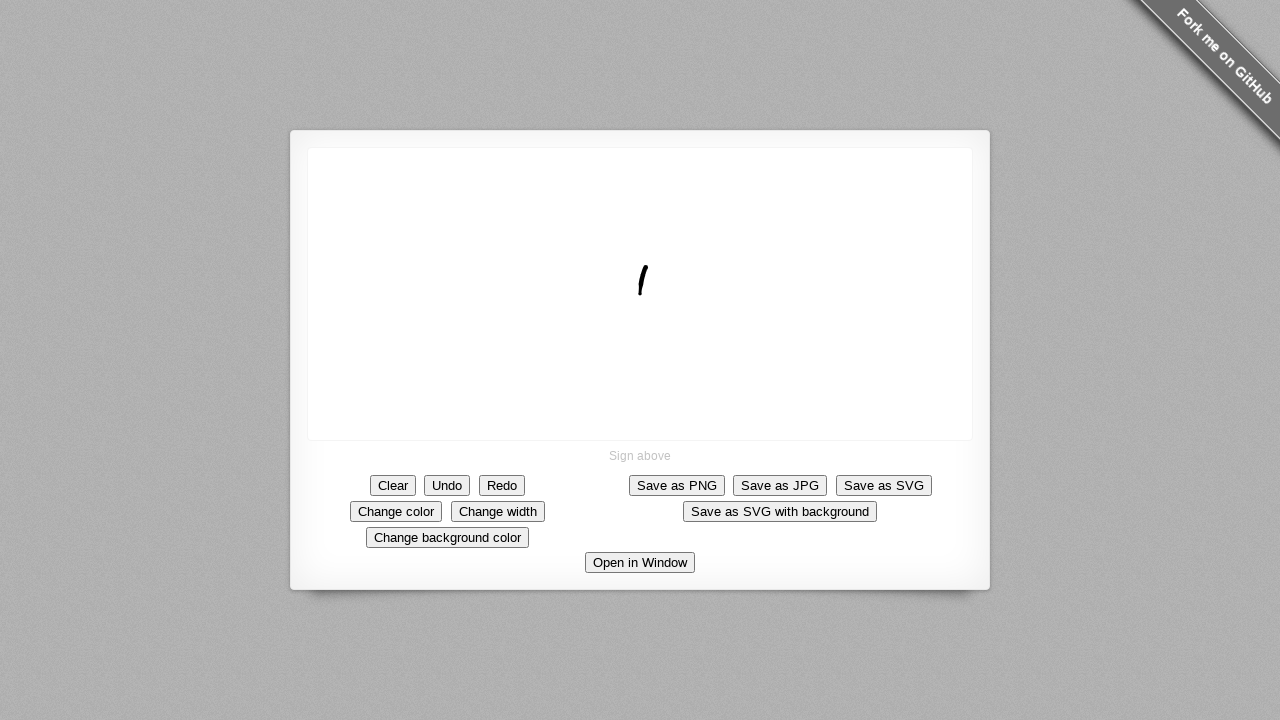

First loop iteration 5: drew curved line segment moving right and up at (655, 254)
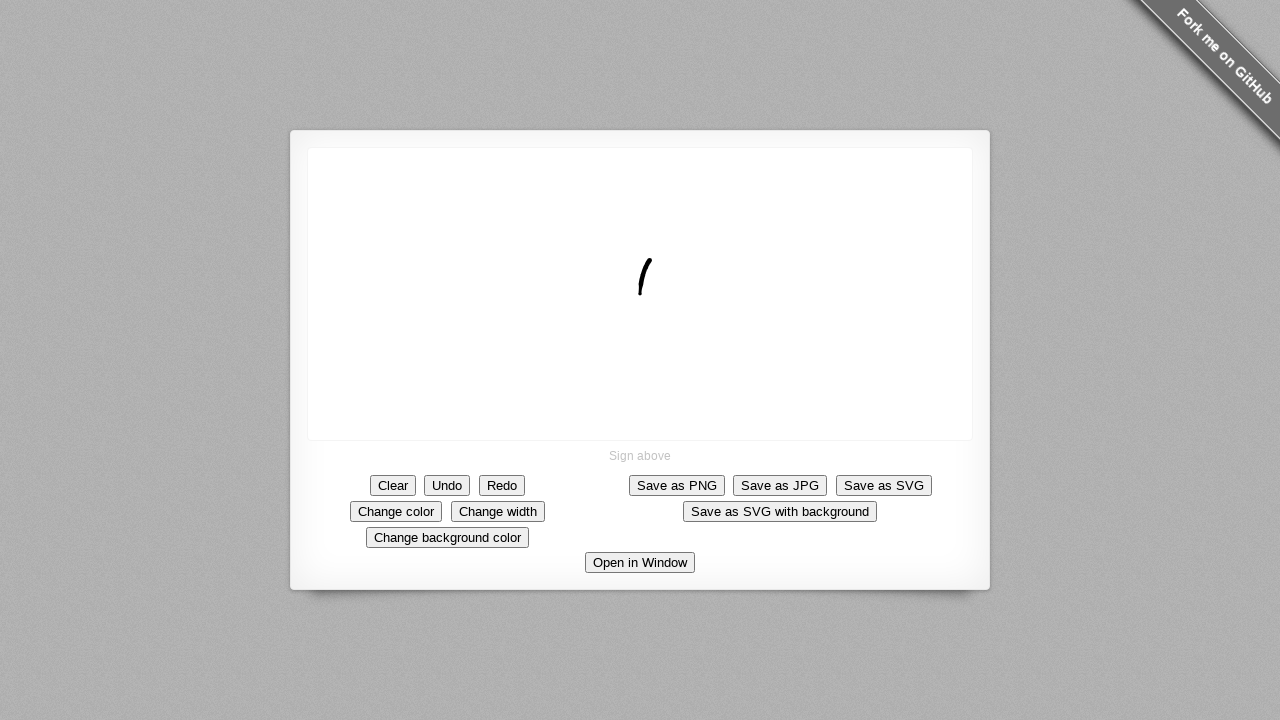

First loop iteration 6: drew curved line segment moving right and up at (661, 249)
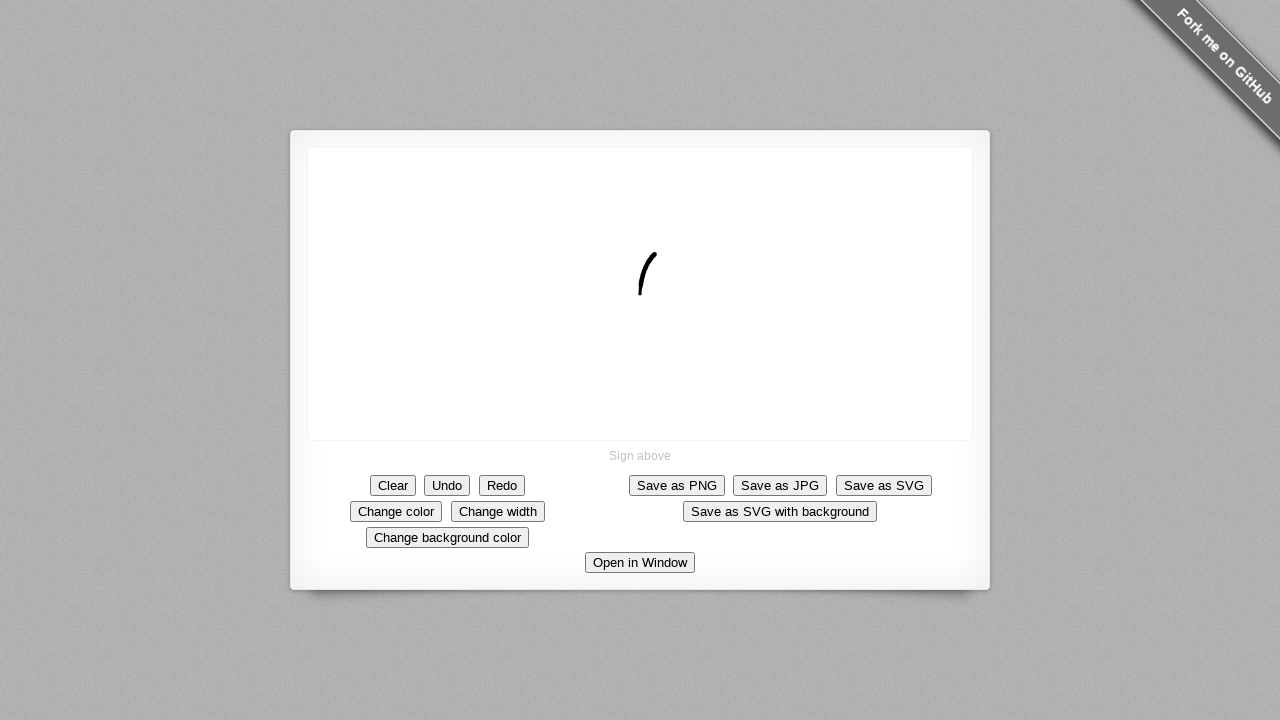

First loop iteration 7: drew curved line segment moving right and up at (668, 245)
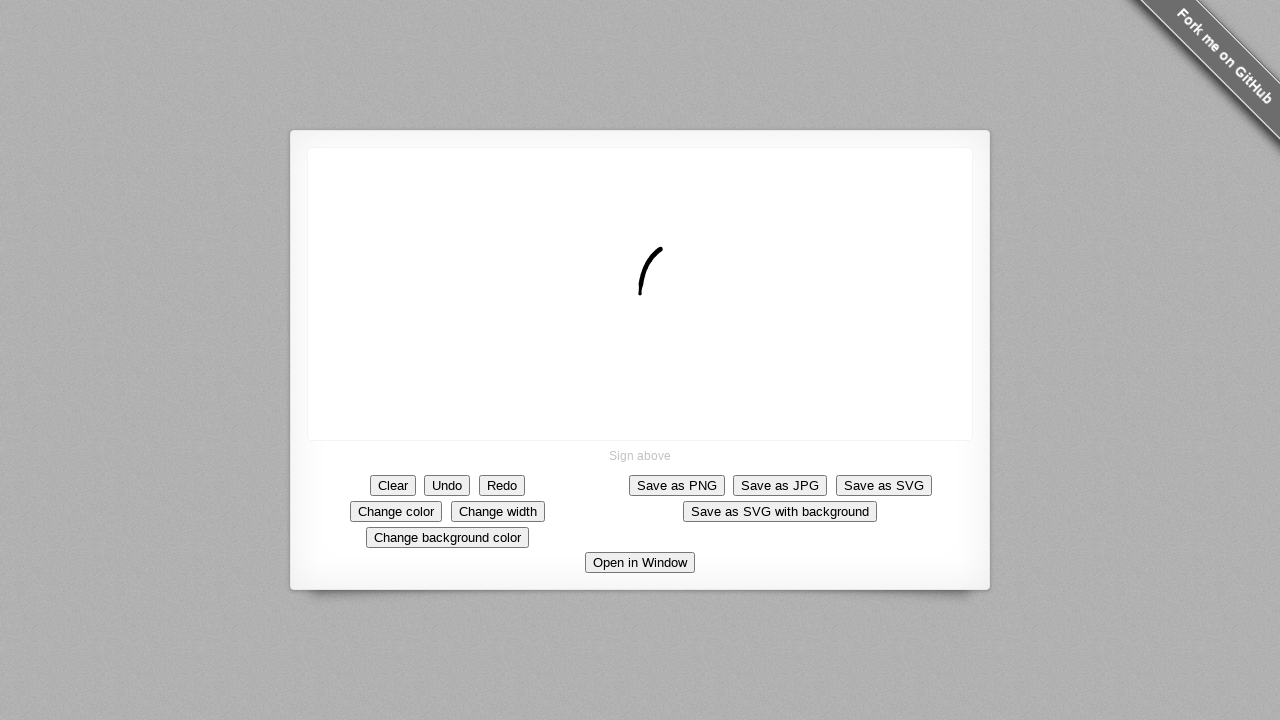

First loop iteration 8: drew curved line segment moving right and up at (676, 242)
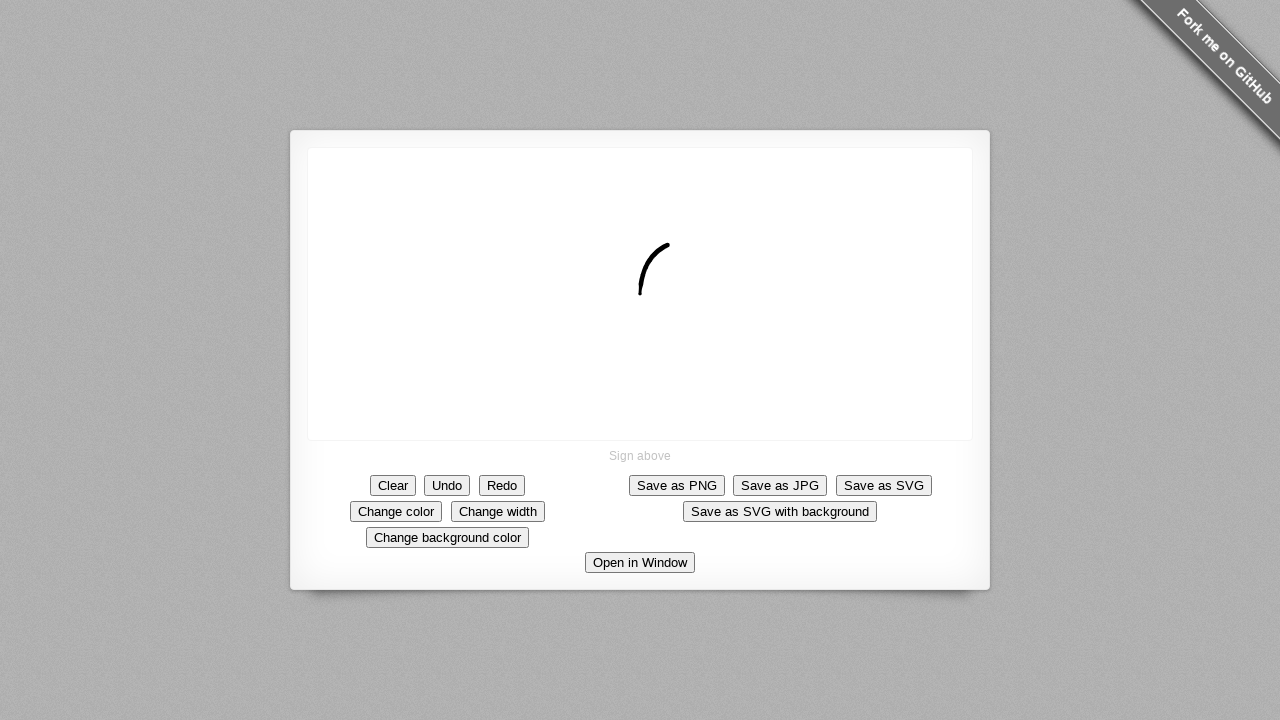

First loop iteration 9: drew curved line segment moving right and up at (685, 240)
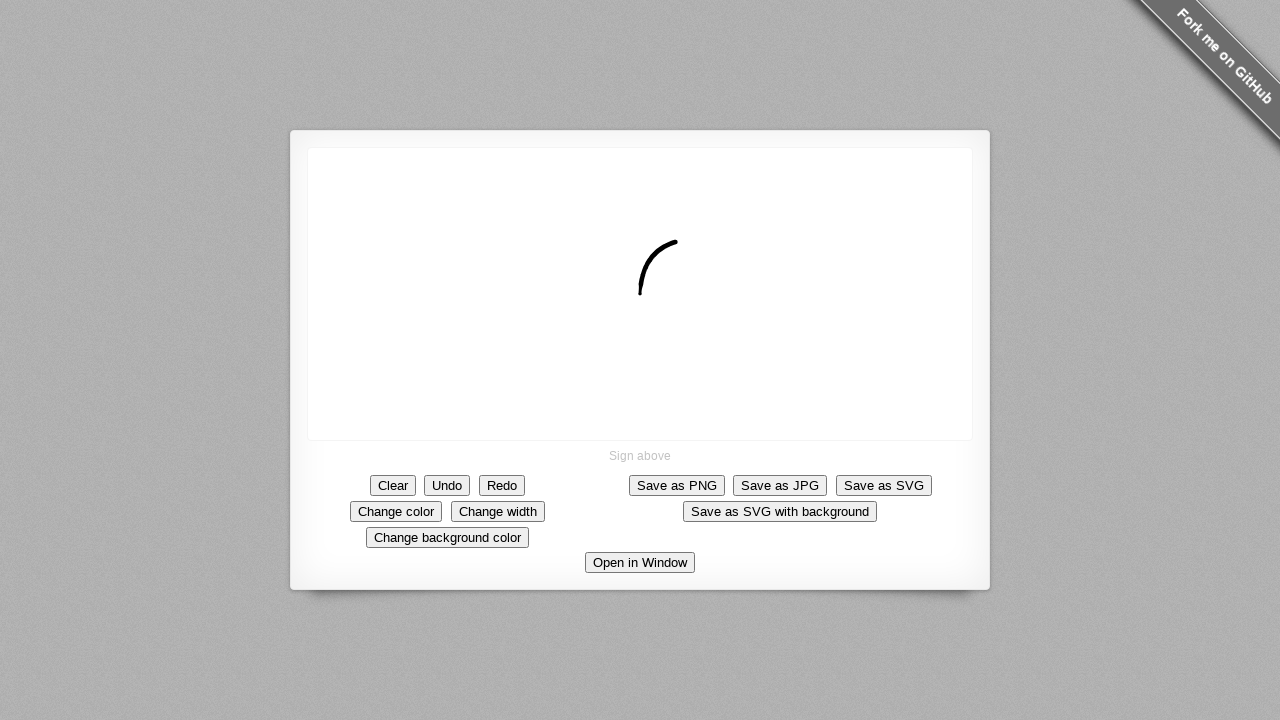

First loop iteration 10: drew curved line segment moving right and up at (695, 239)
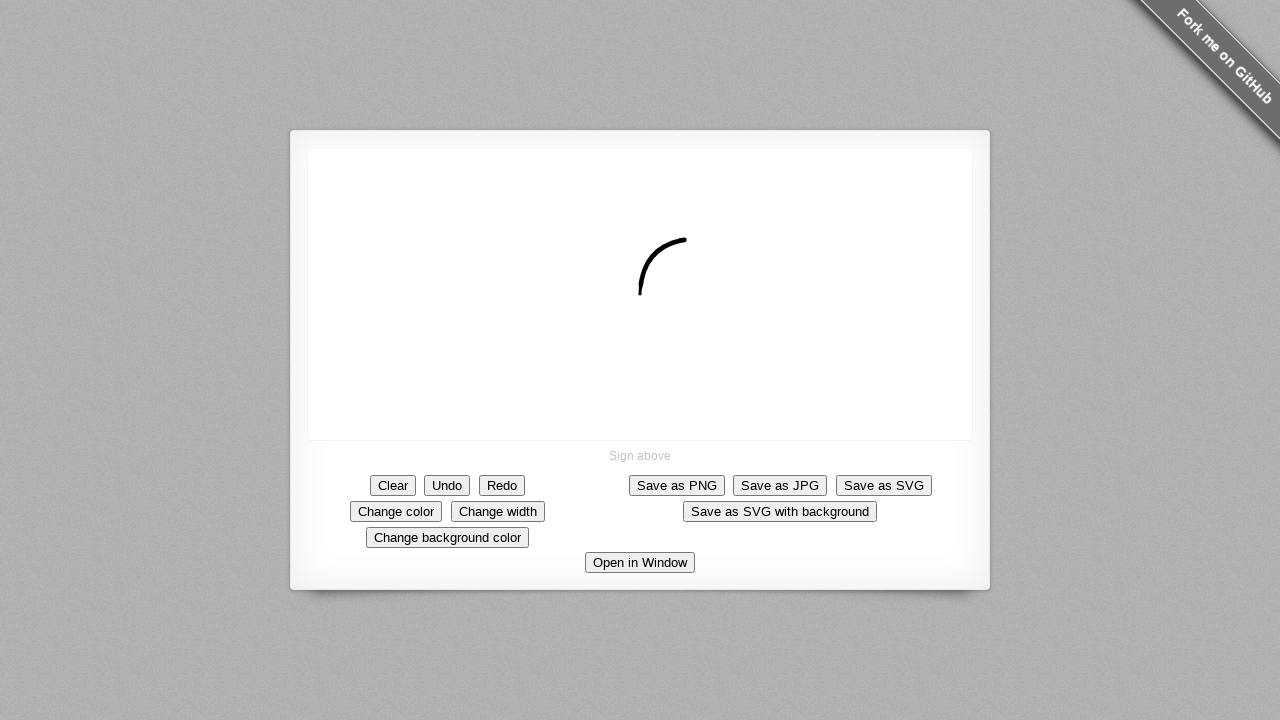

Second loop iteration 11: continued curved line segment with decreasing movement at (706, 239)
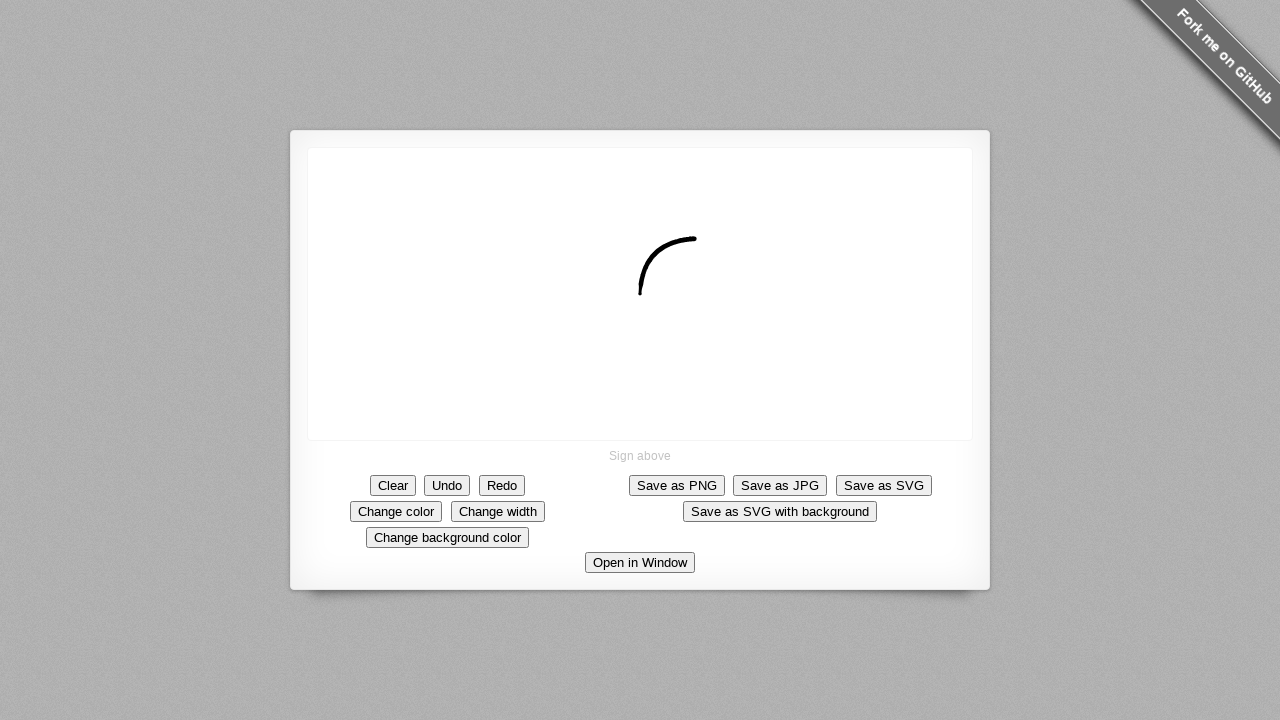

Second loop iteration 10: continued curved line segment with decreasing movement at (716, 240)
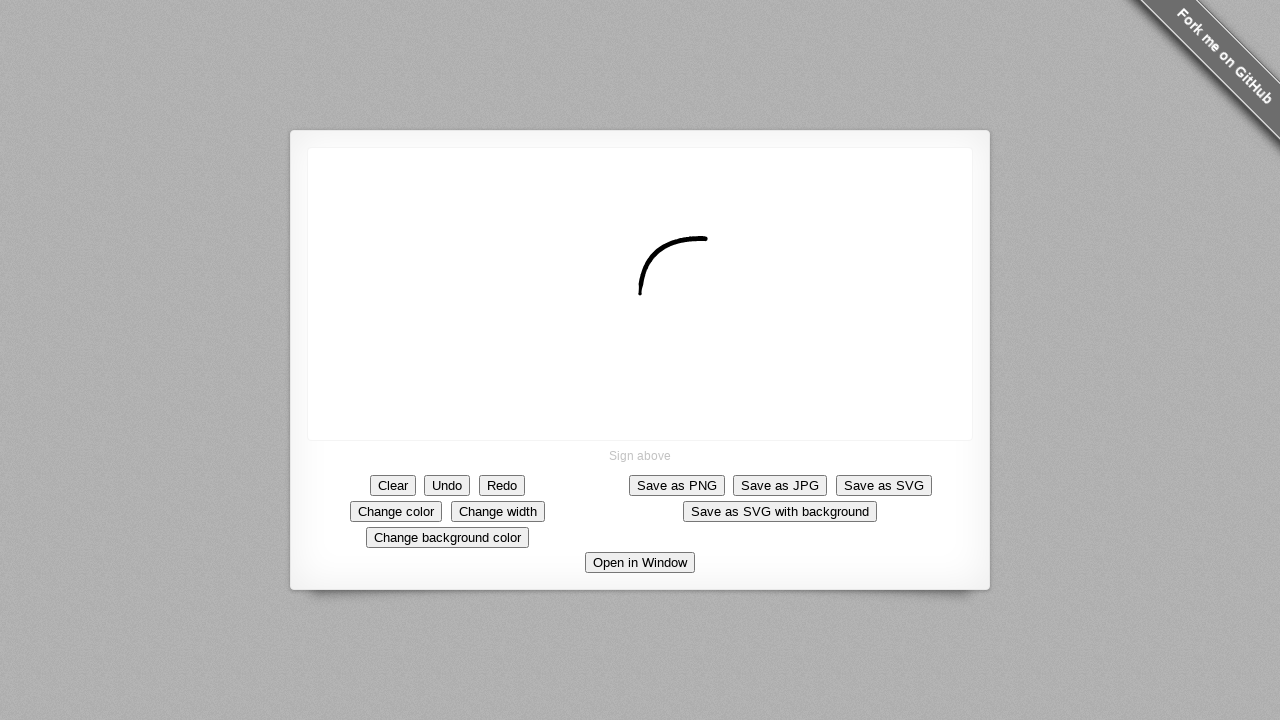

Second loop iteration 9: continued curved line segment with decreasing movement at (725, 242)
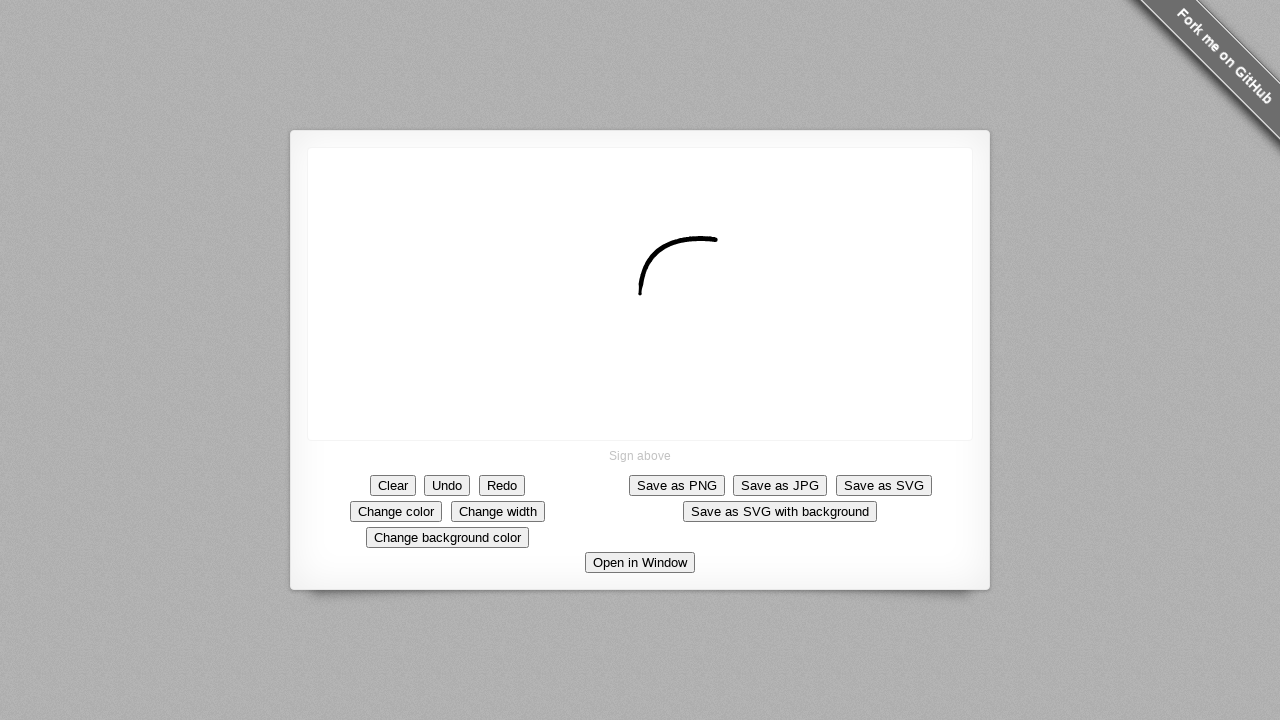

Second loop iteration 8: continued curved line segment with decreasing movement at (733, 245)
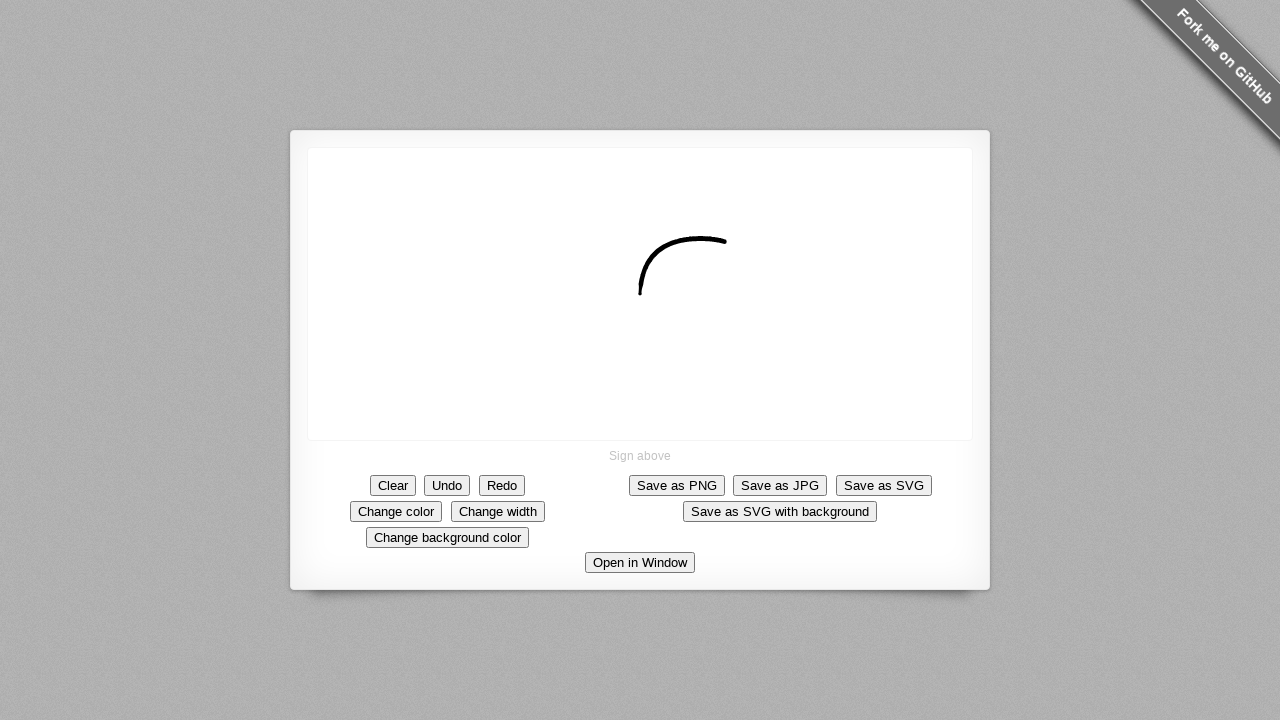

Second loop iteration 7: continued curved line segment with decreasing movement at (740, 249)
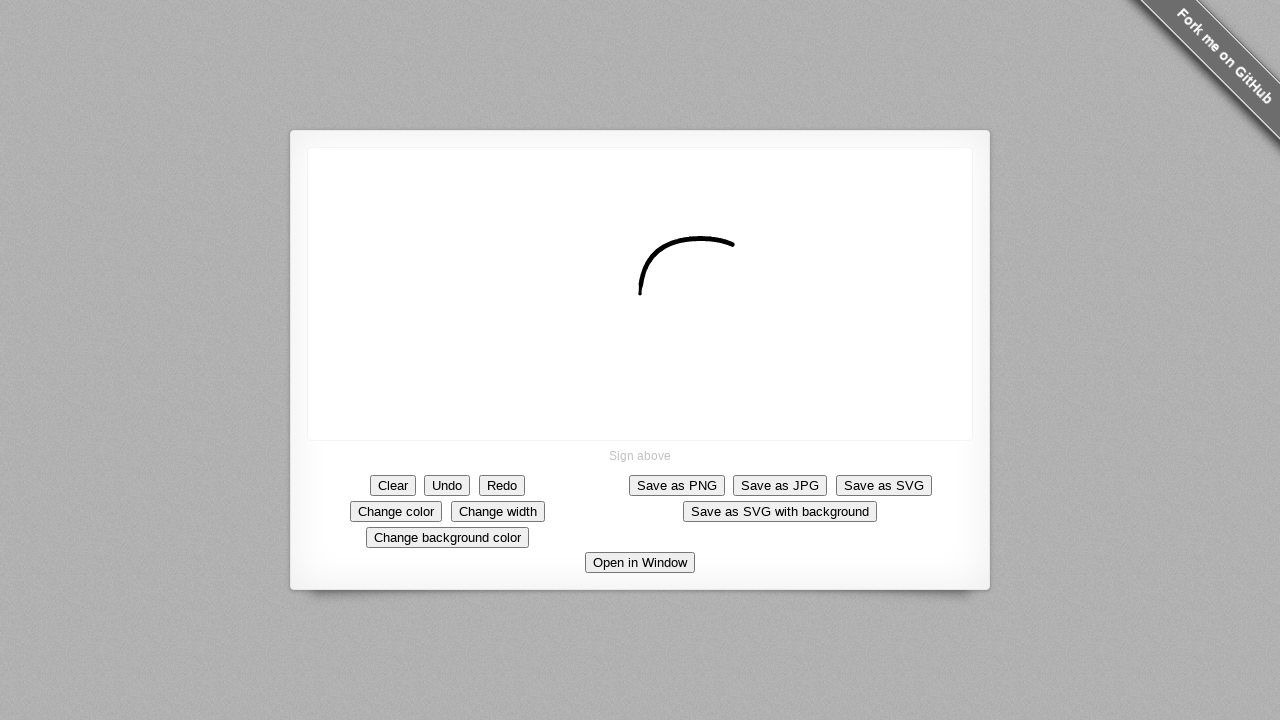

Second loop iteration 6: continued curved line segment with decreasing movement at (746, 254)
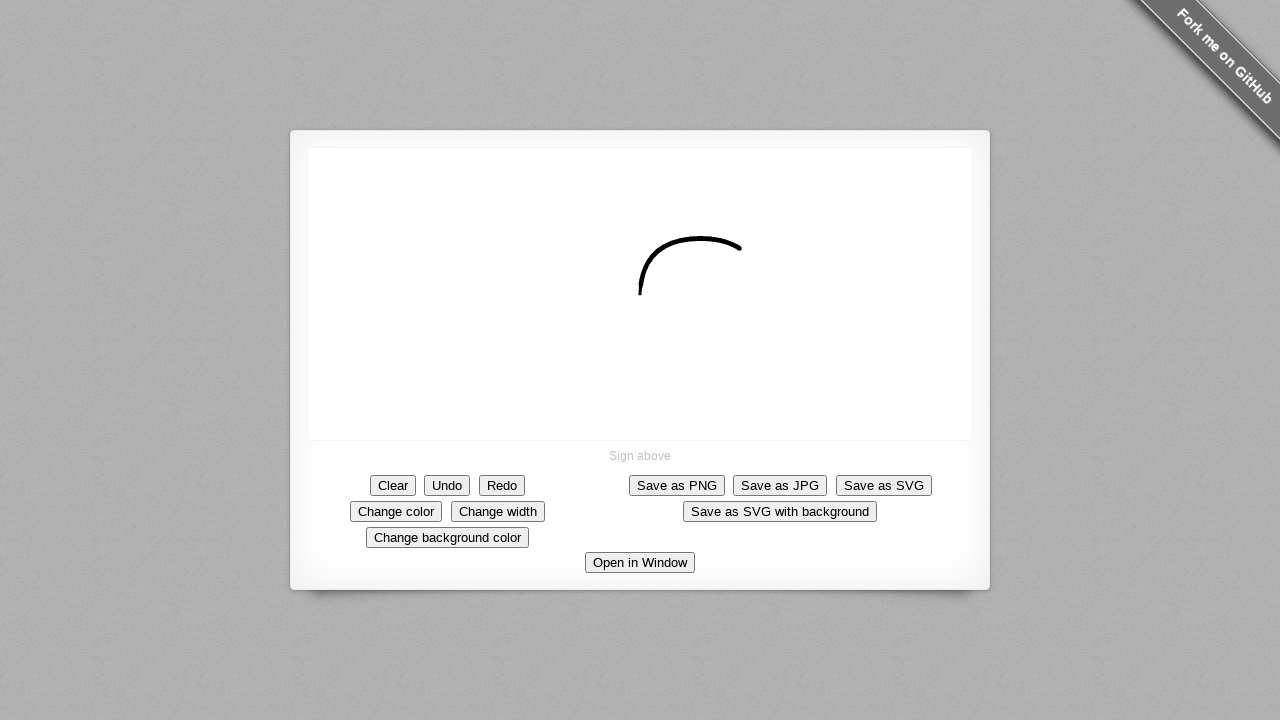

Second loop iteration 5: continued curved line segment with decreasing movement at (751, 260)
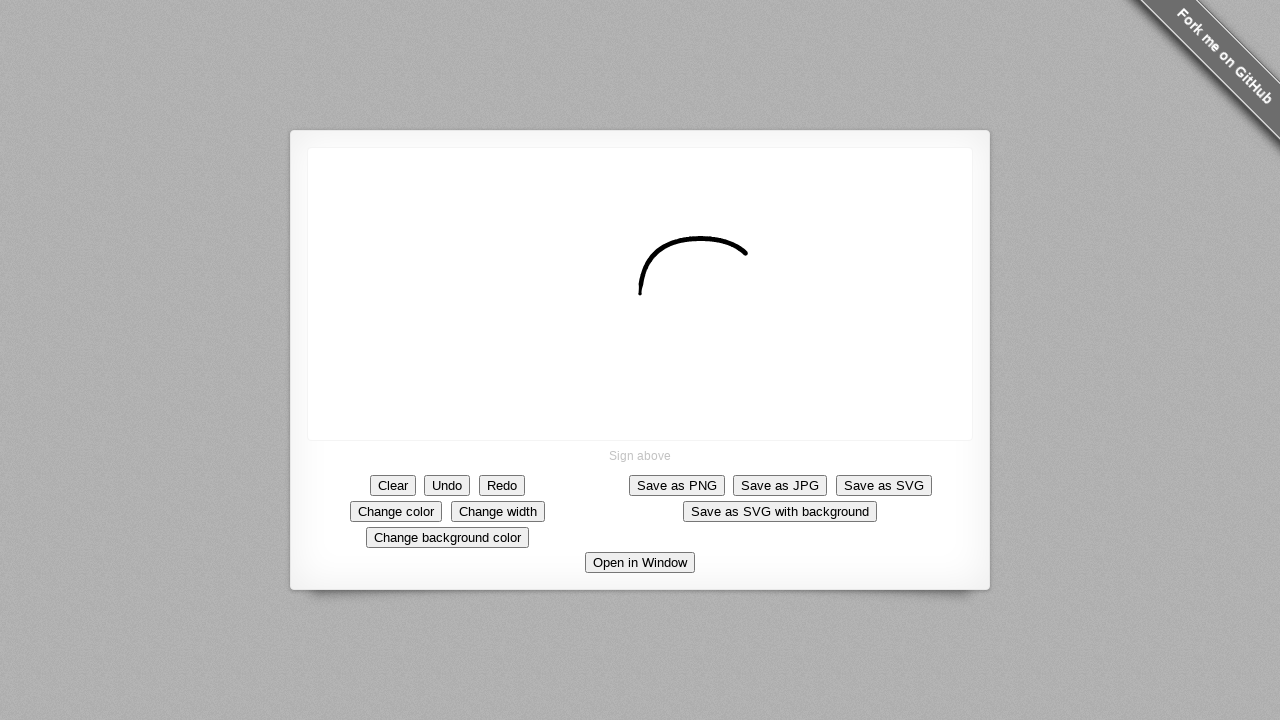

Second loop iteration 4: continued curved line segment with decreasing movement at (755, 267)
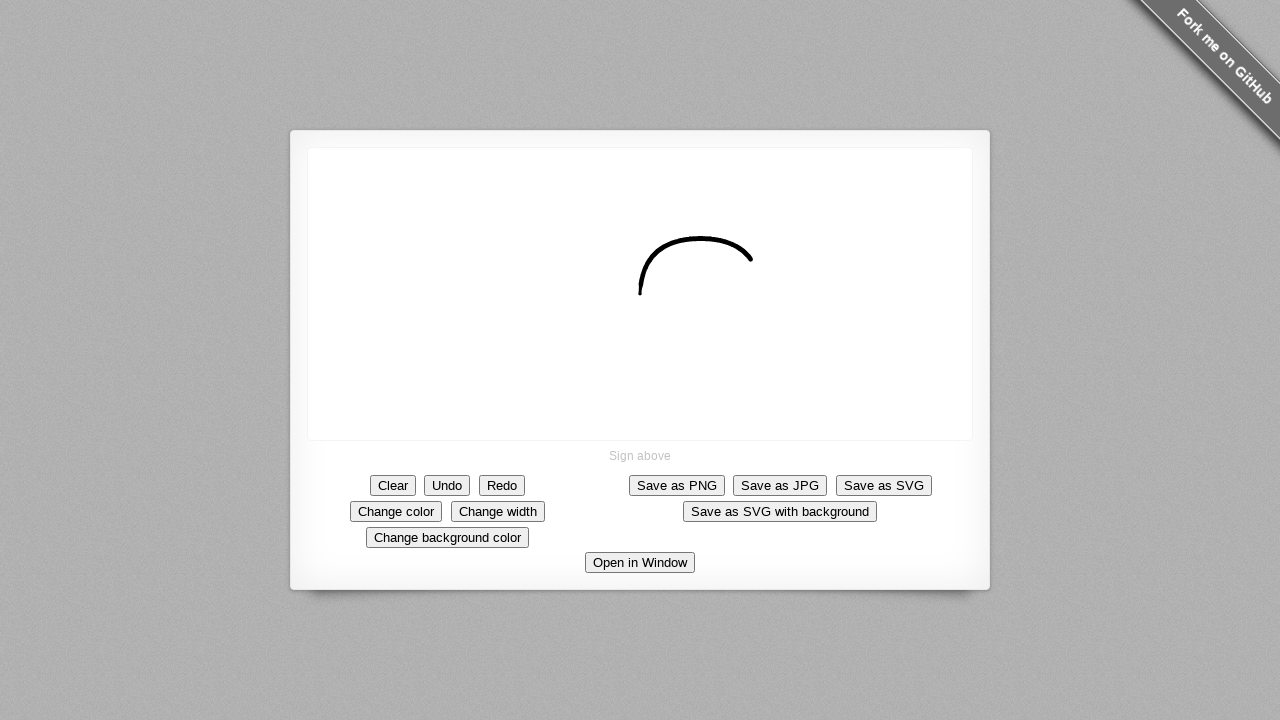

Second loop iteration 3: continued curved line segment with decreasing movement at (758, 275)
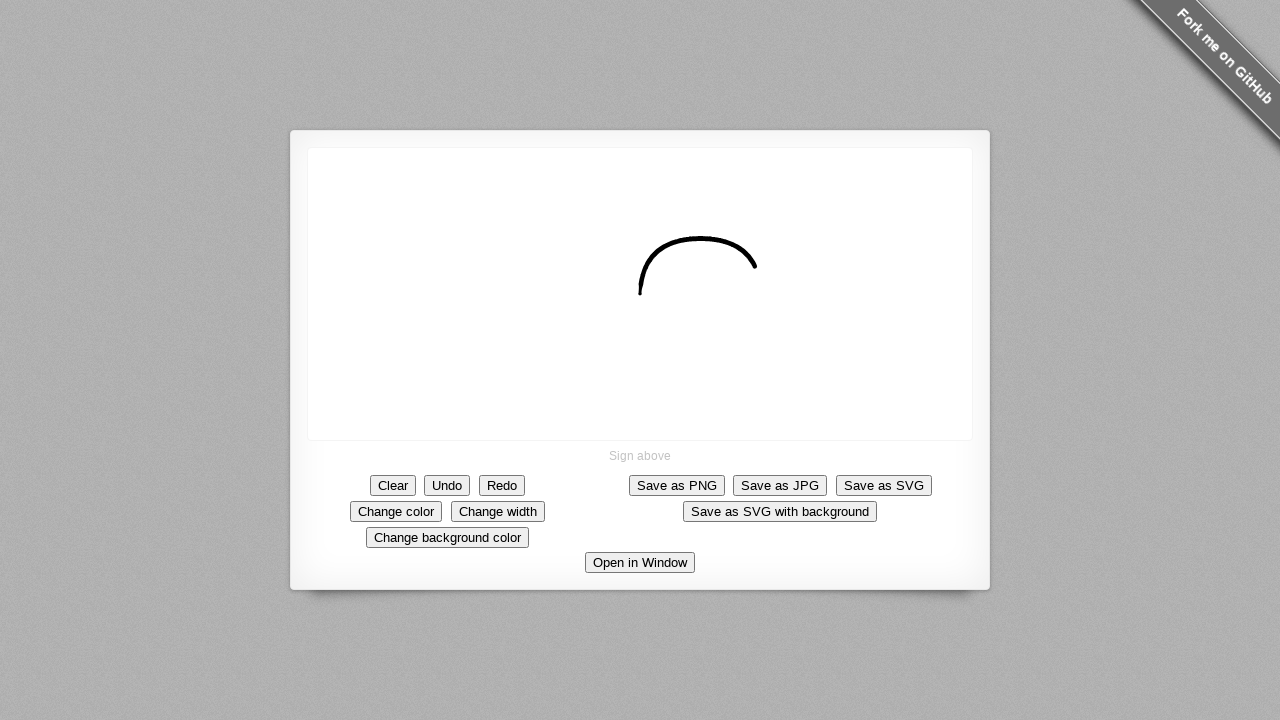

Second loop iteration 2: continued curved line segment with decreasing movement at (760, 284)
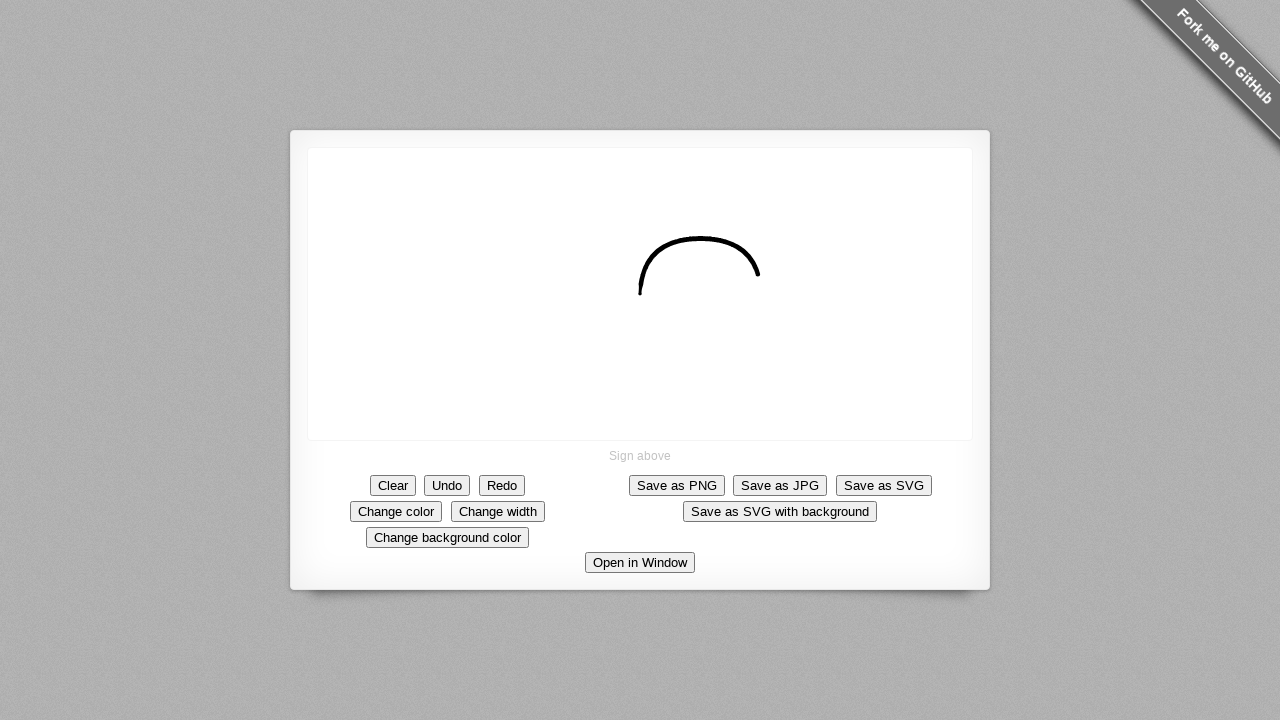

Second loop iteration 1: continued curved line segment with decreasing movement at (761, 294)
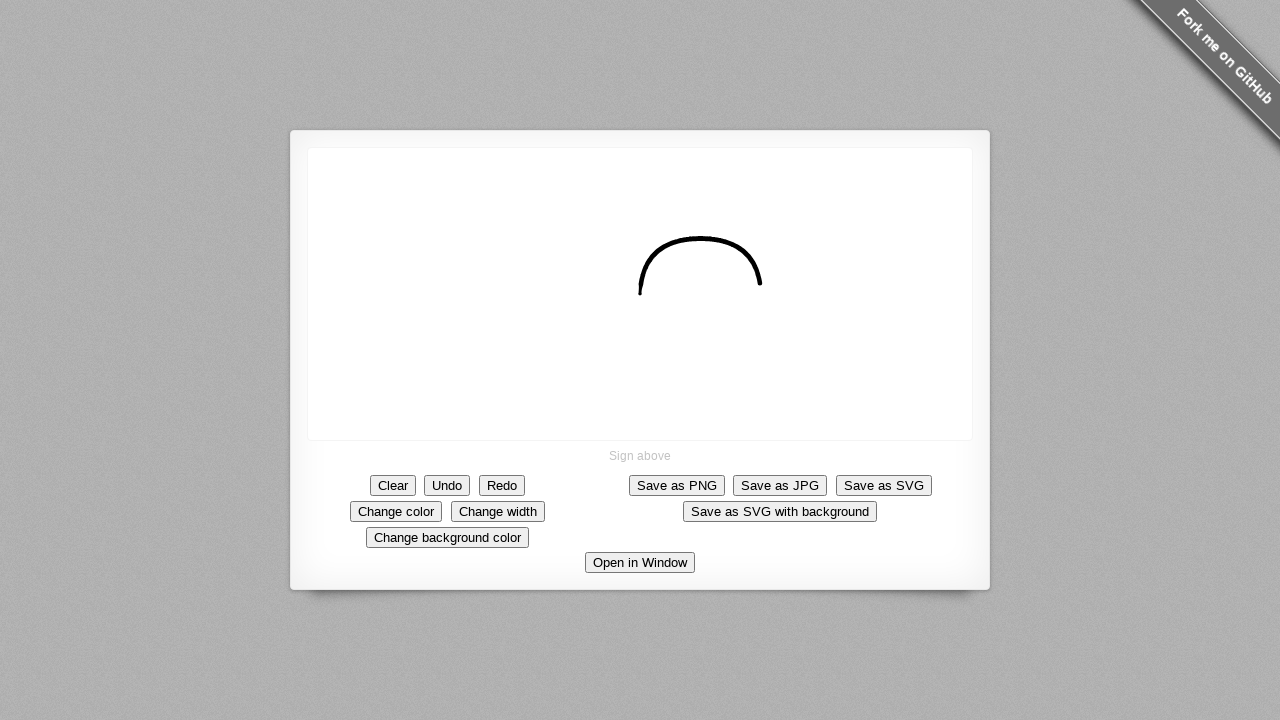

Third loop iteration 0: drew curved line segment reversing direction at (761, 305)
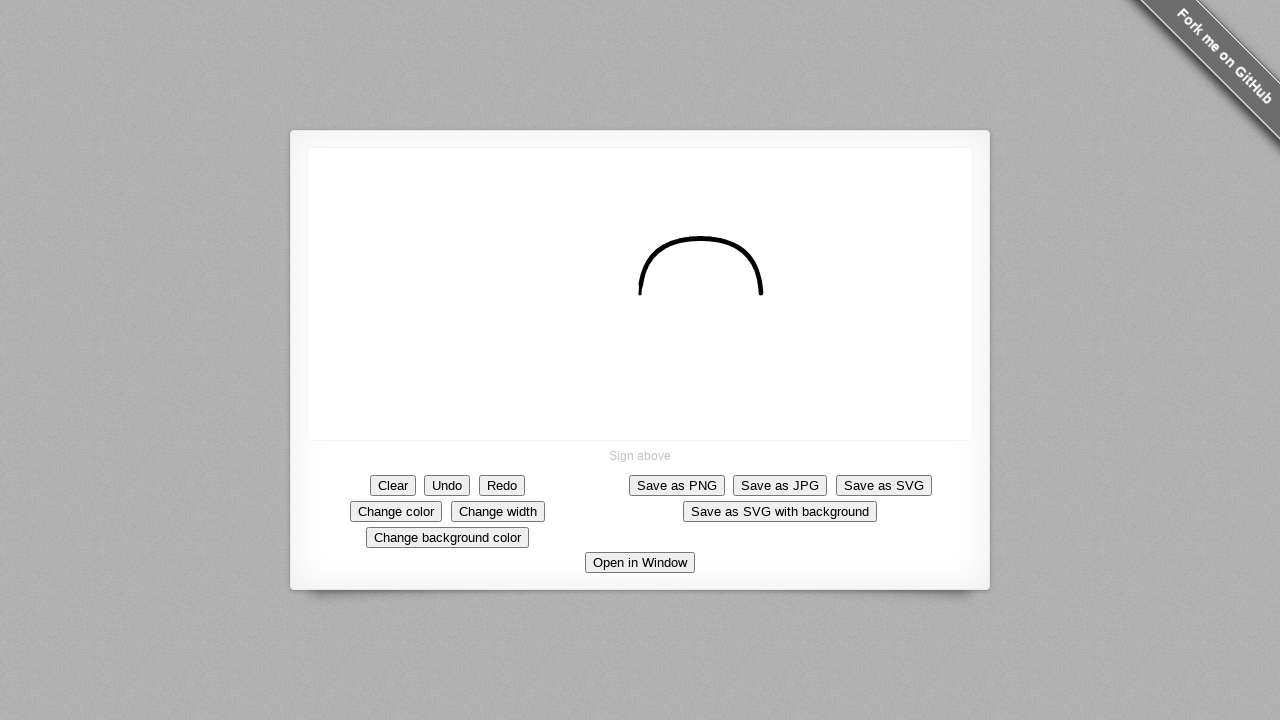

Third loop iteration -1: drew curved line segment reversing direction at (760, 315)
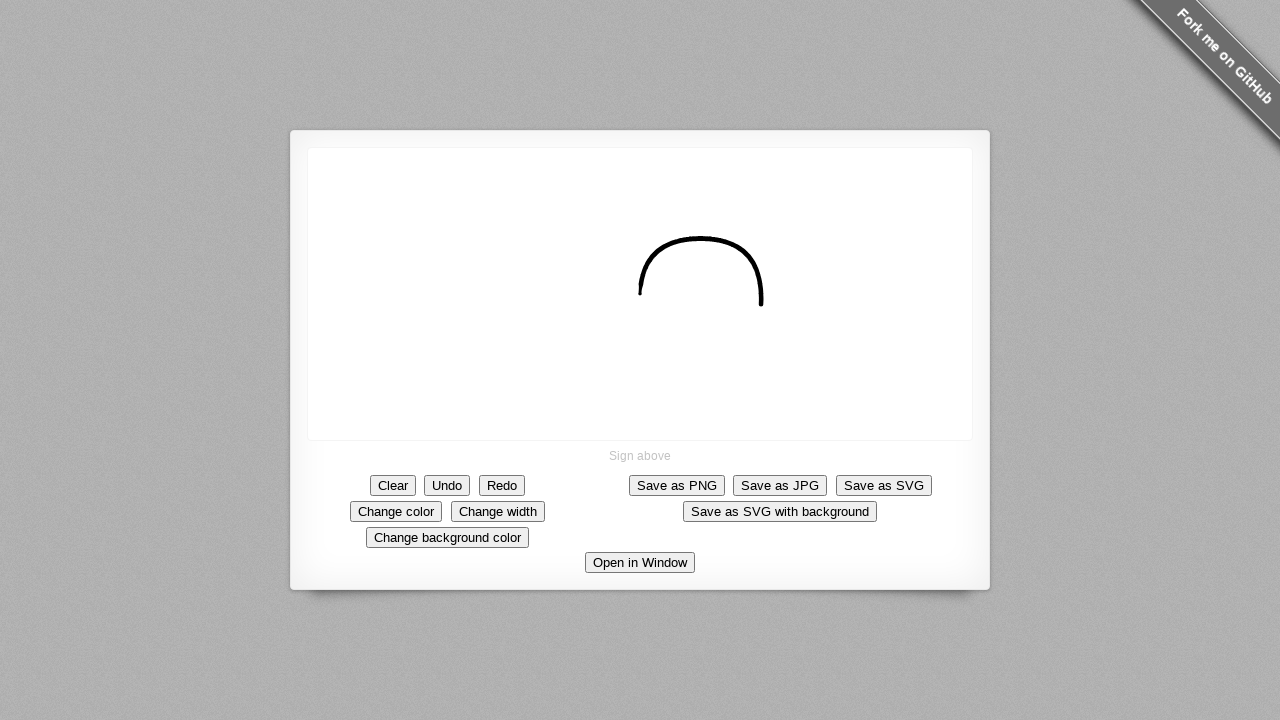

Third loop iteration -2: drew curved line segment reversing direction at (758, 324)
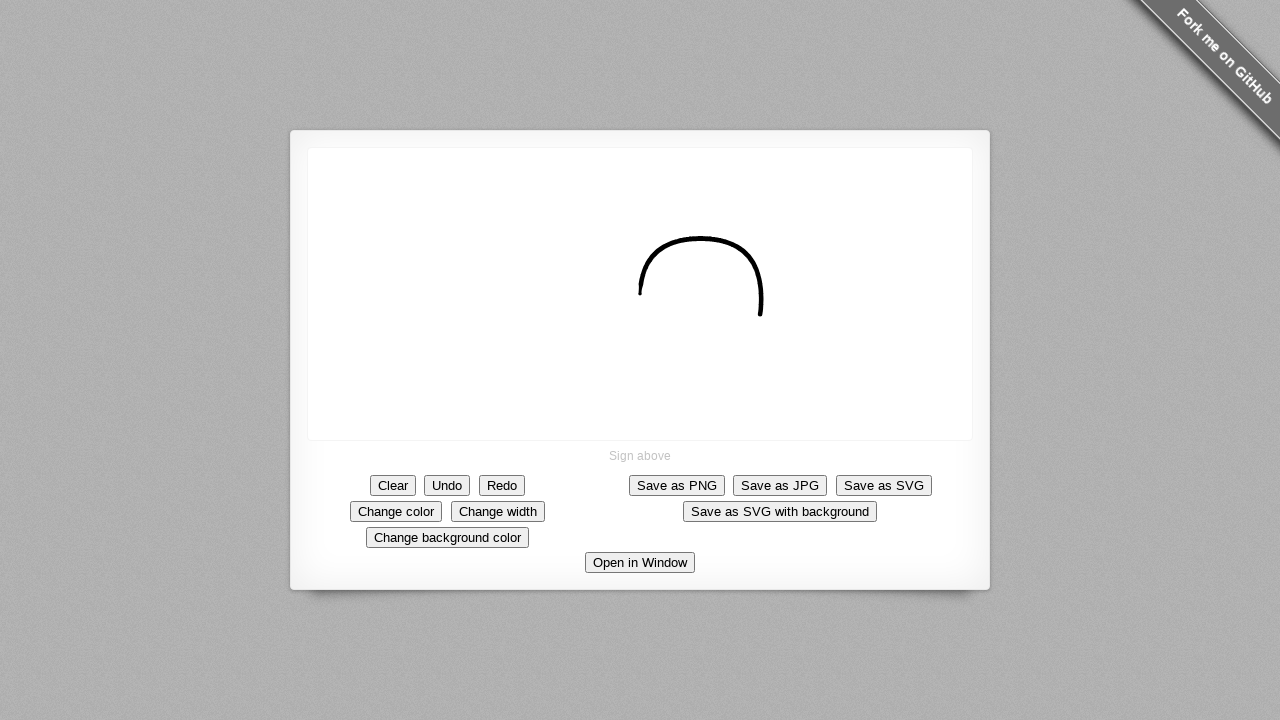

Third loop iteration -3: drew curved line segment reversing direction at (755, 332)
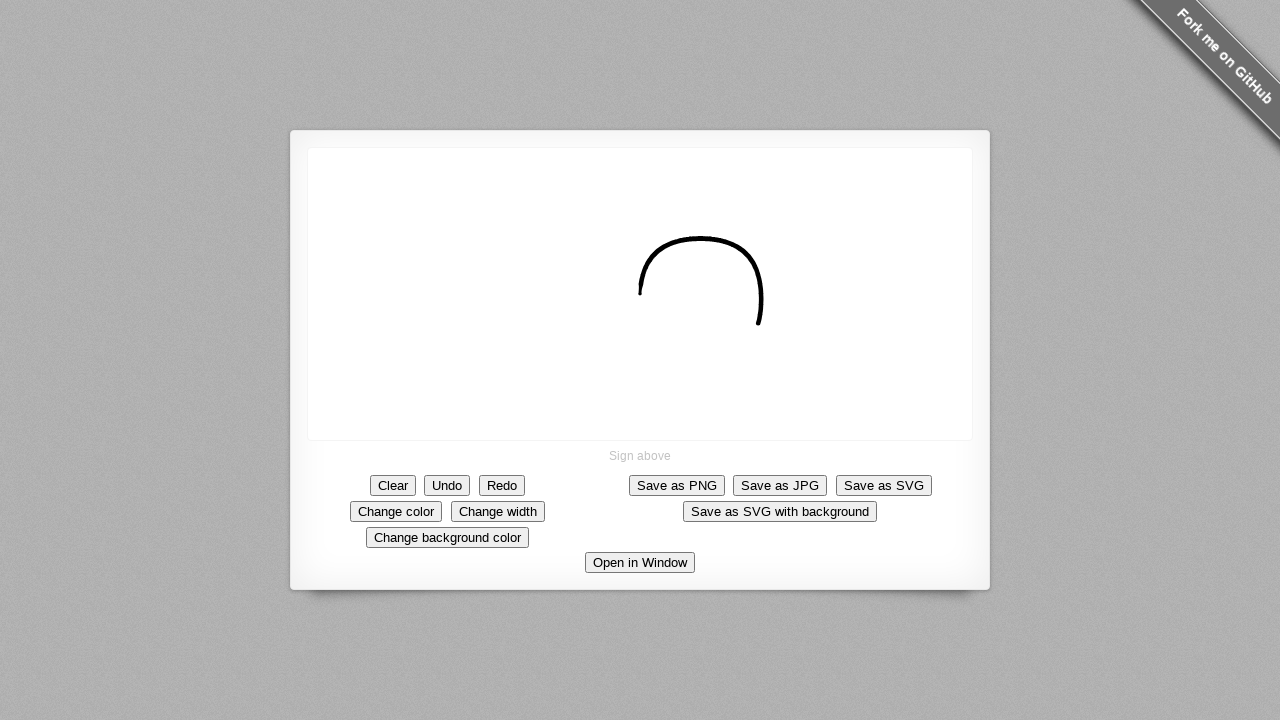

Third loop iteration -4: drew curved line segment reversing direction at (751, 339)
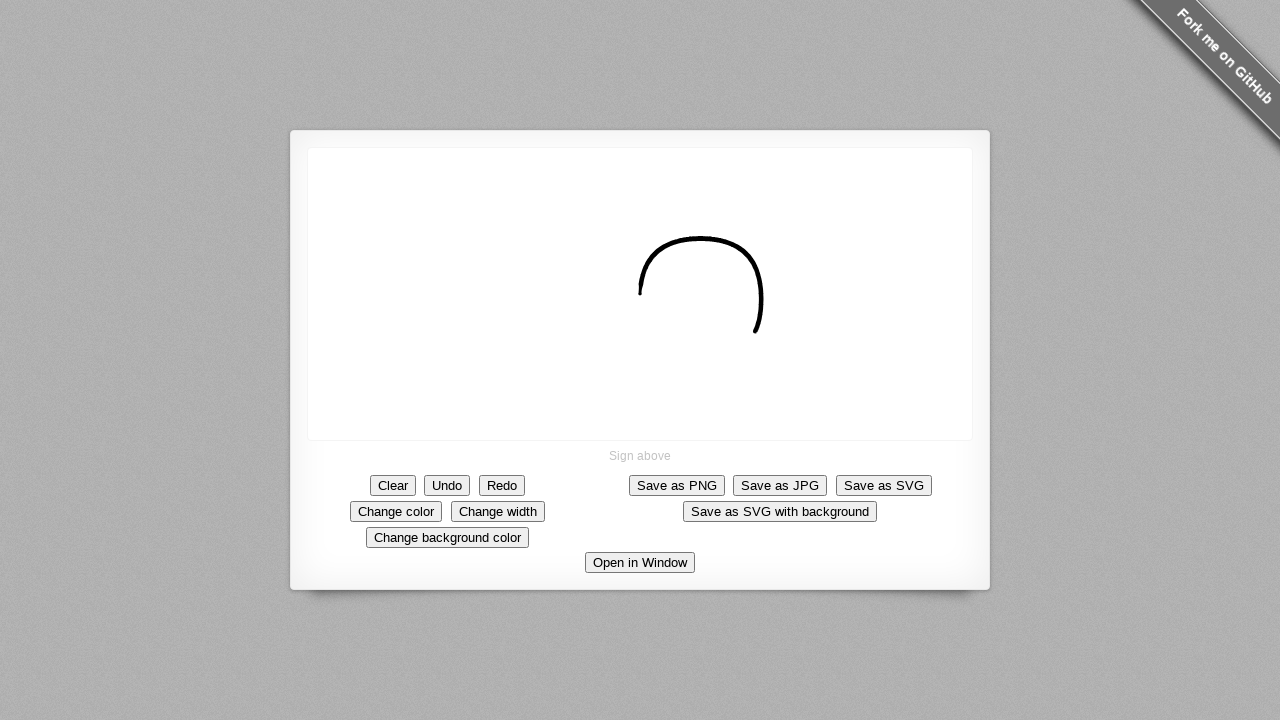

Third loop iteration -5: drew curved line segment reversing direction at (746, 345)
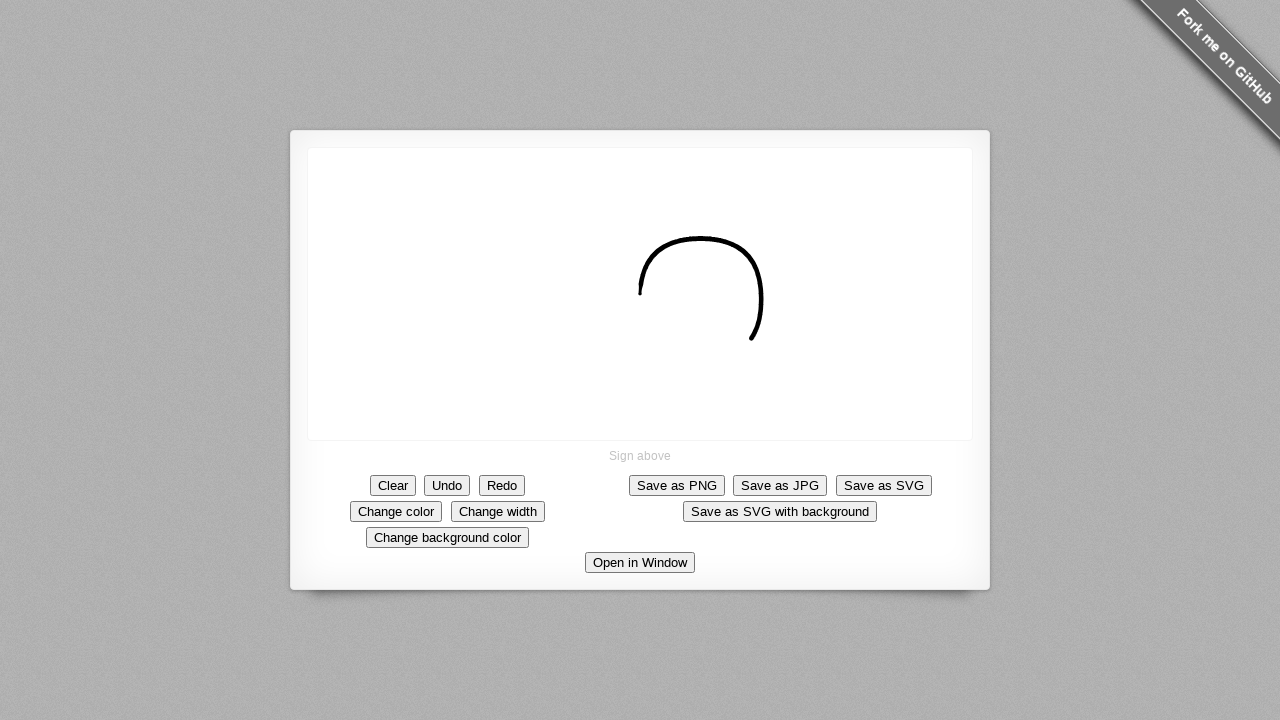

Third loop iteration -6: drew curved line segment reversing direction at (740, 350)
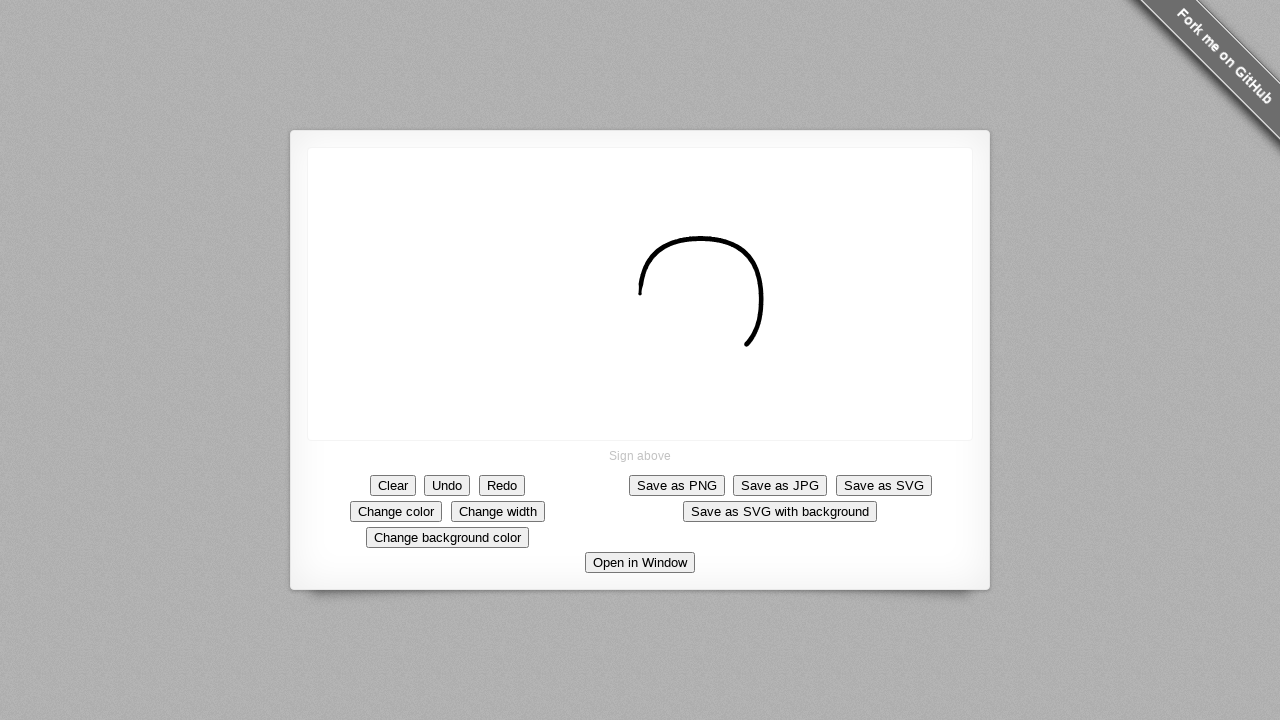

Third loop iteration -7: drew curved line segment reversing direction at (733, 354)
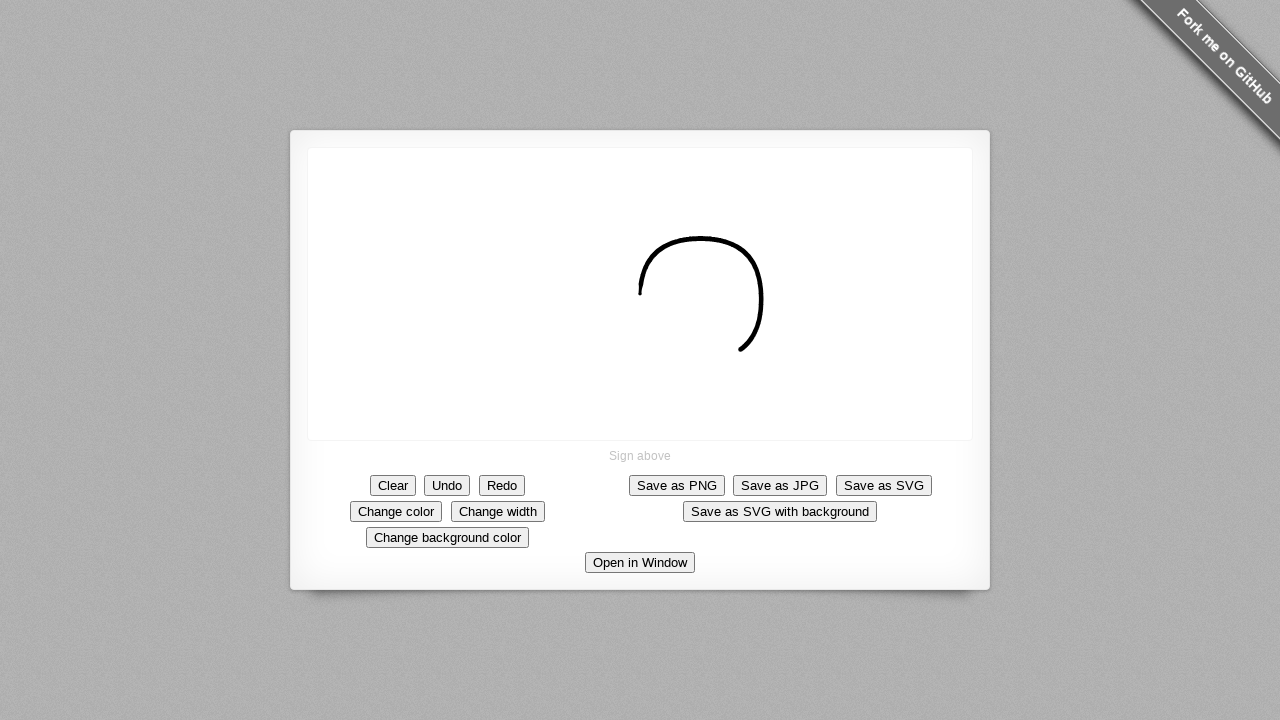

Third loop iteration -8: drew curved line segment reversing direction at (725, 357)
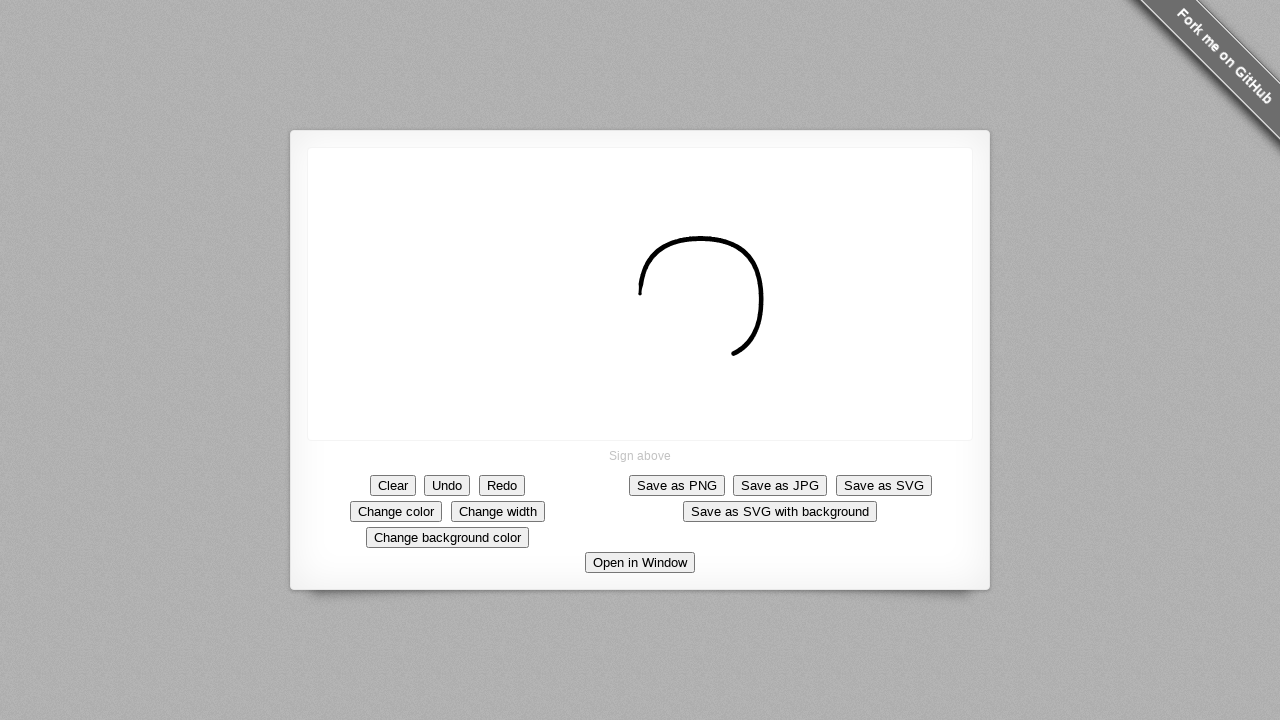

Third loop iteration -9: drew curved line segment reversing direction at (716, 359)
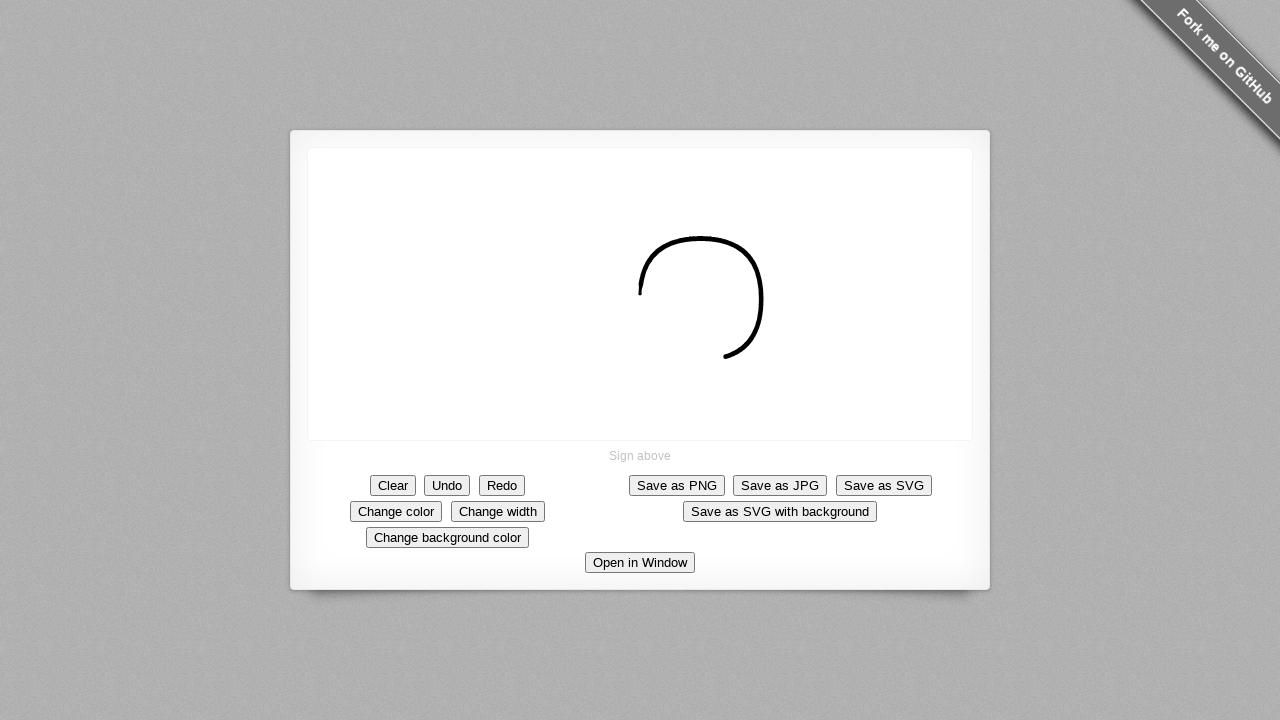

Third loop iteration -10: drew curved line segment reversing direction at (706, 360)
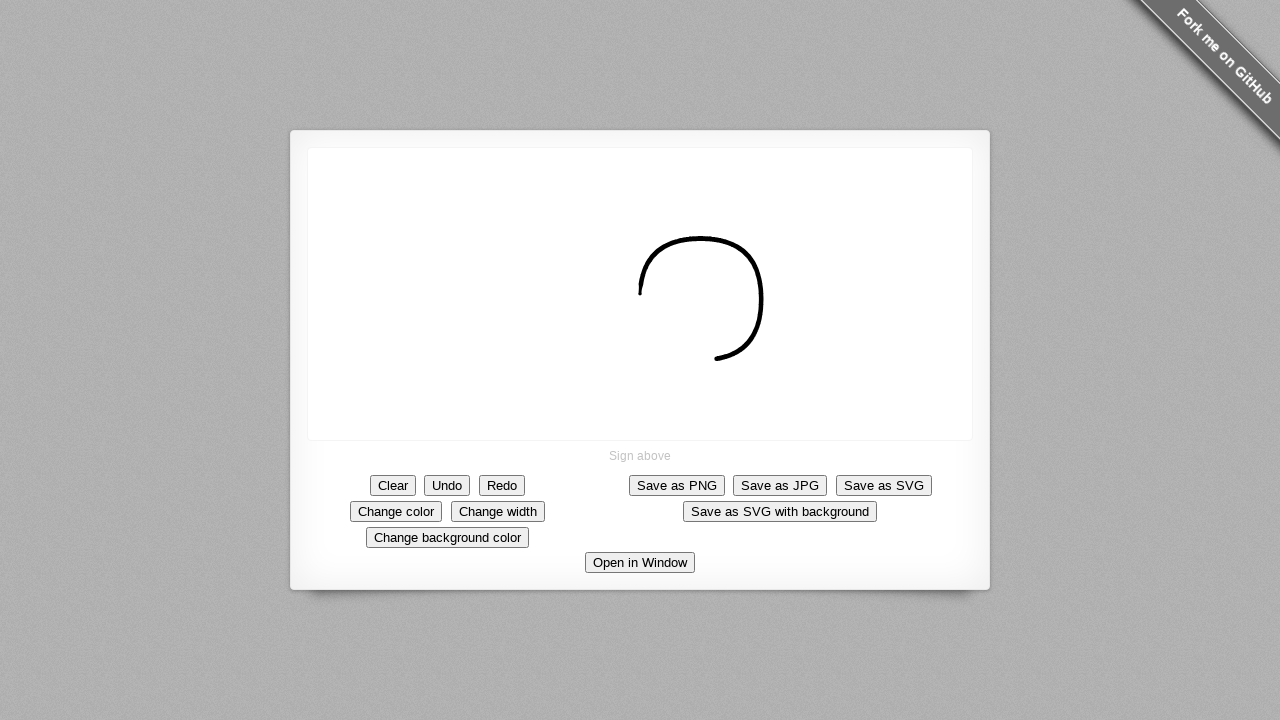

Fourth loop iteration -11: completed decorative curved line design at (695, 360)
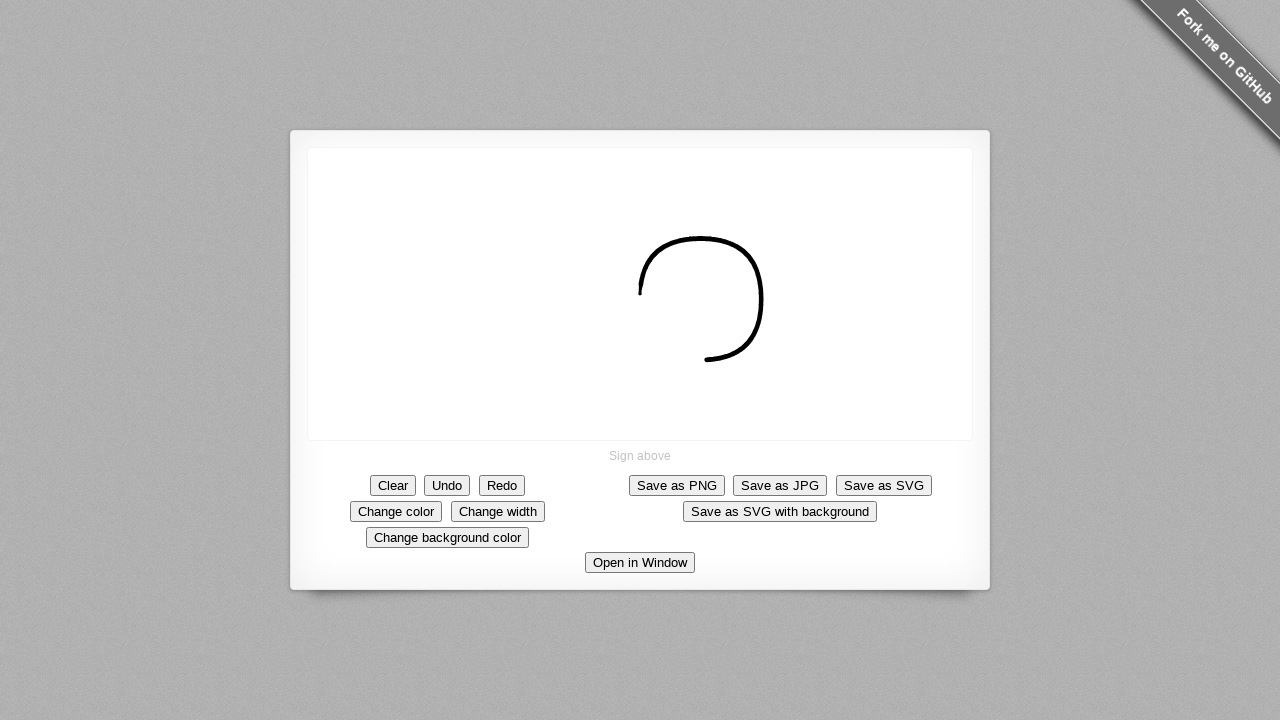

Fourth loop iteration -10: completed decorative curved line design at (685, 359)
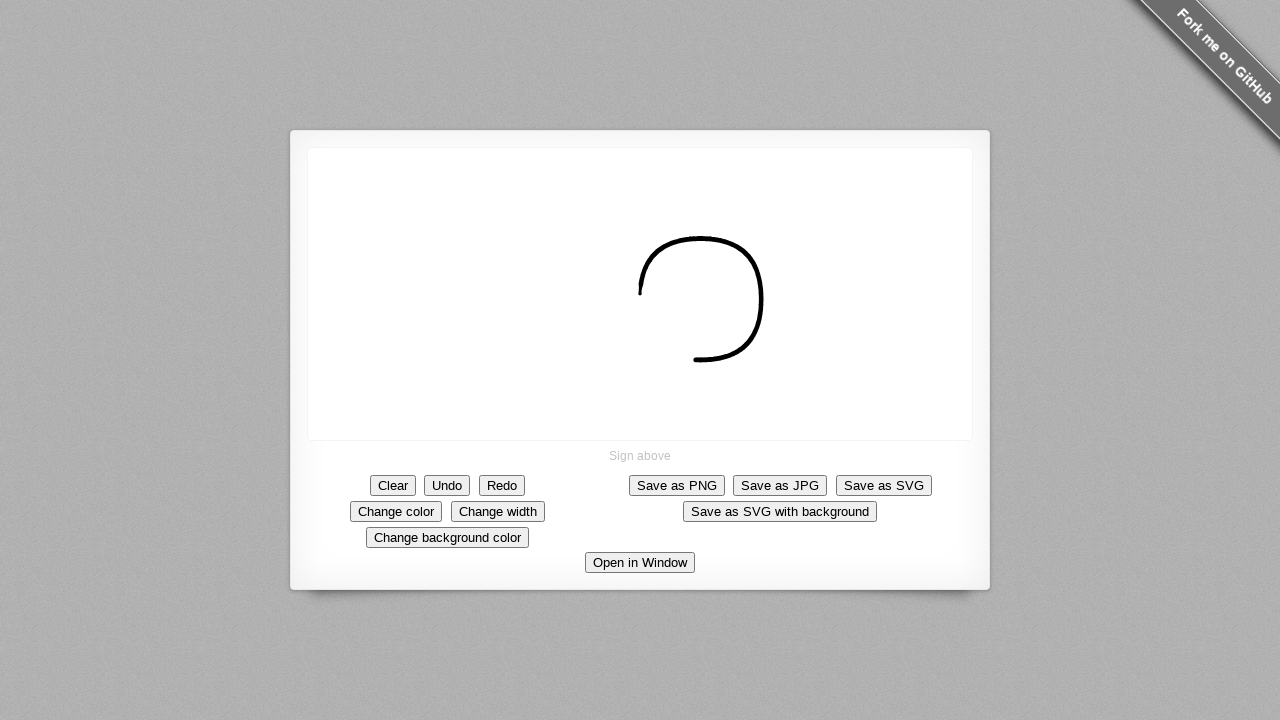

Fourth loop iteration -9: completed decorative curved line design at (676, 357)
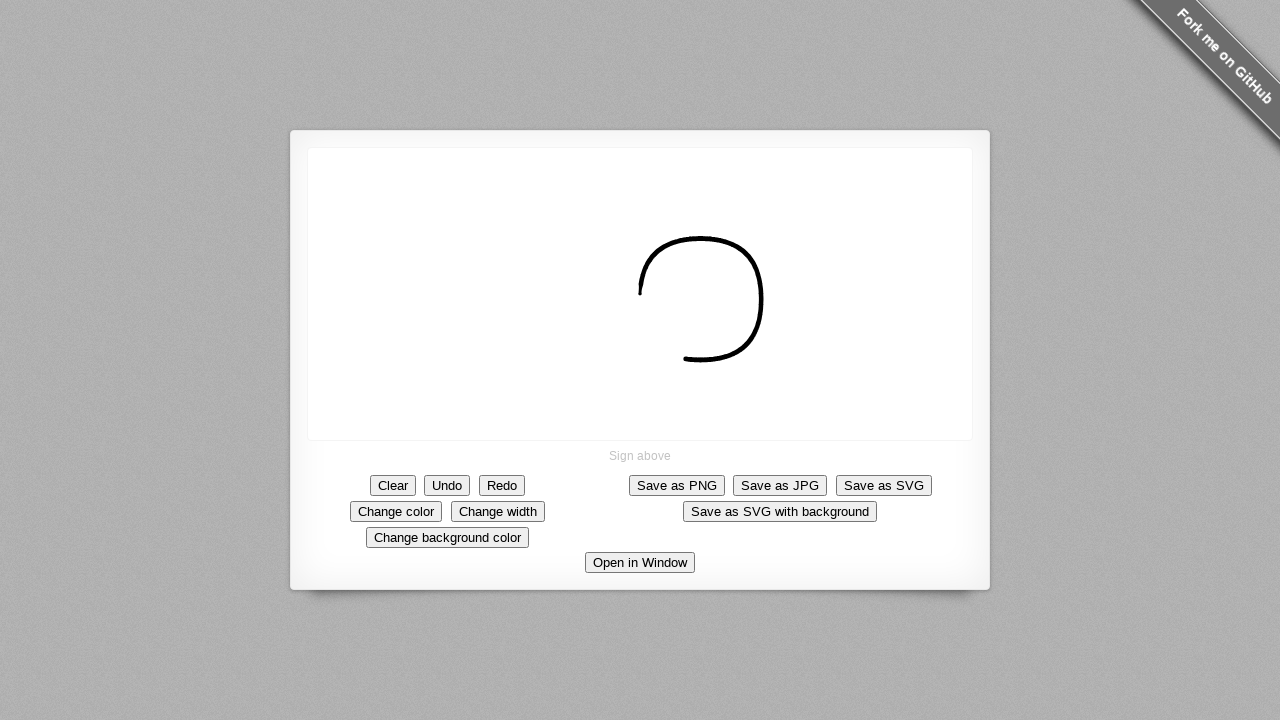

Fourth loop iteration -8: completed decorative curved line design at (668, 354)
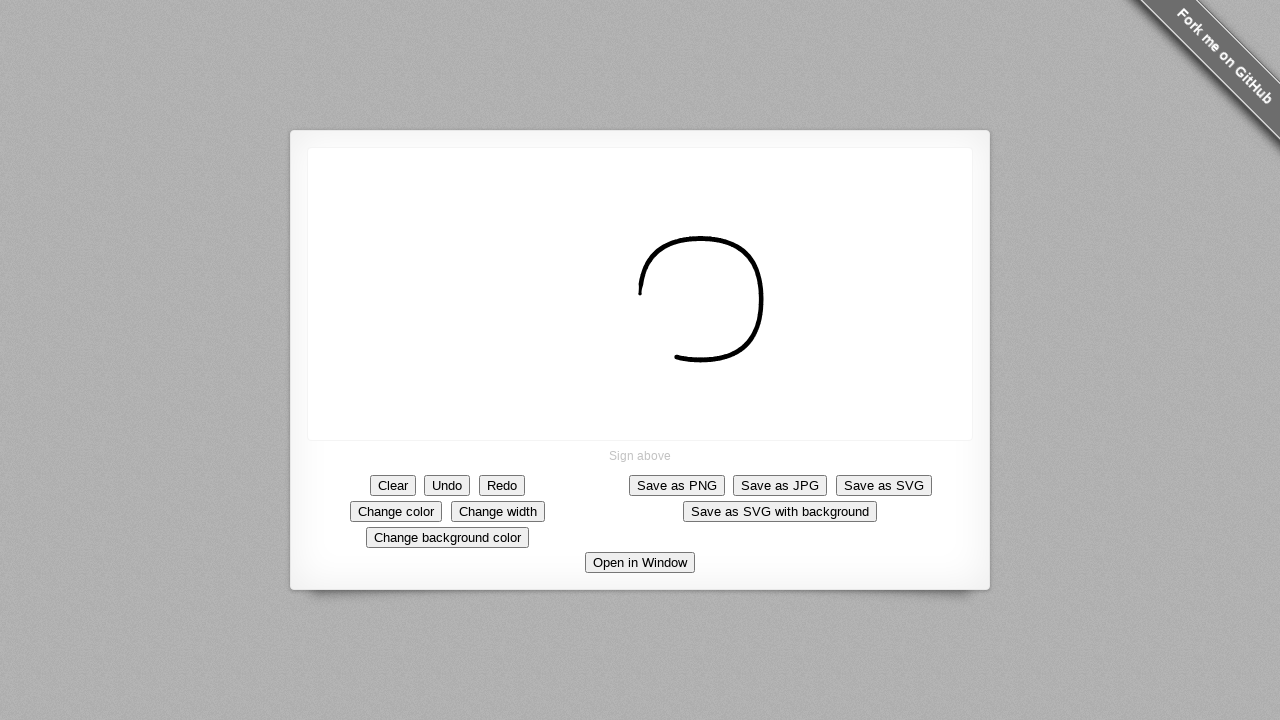

Fourth loop iteration -7: completed decorative curved line design at (661, 350)
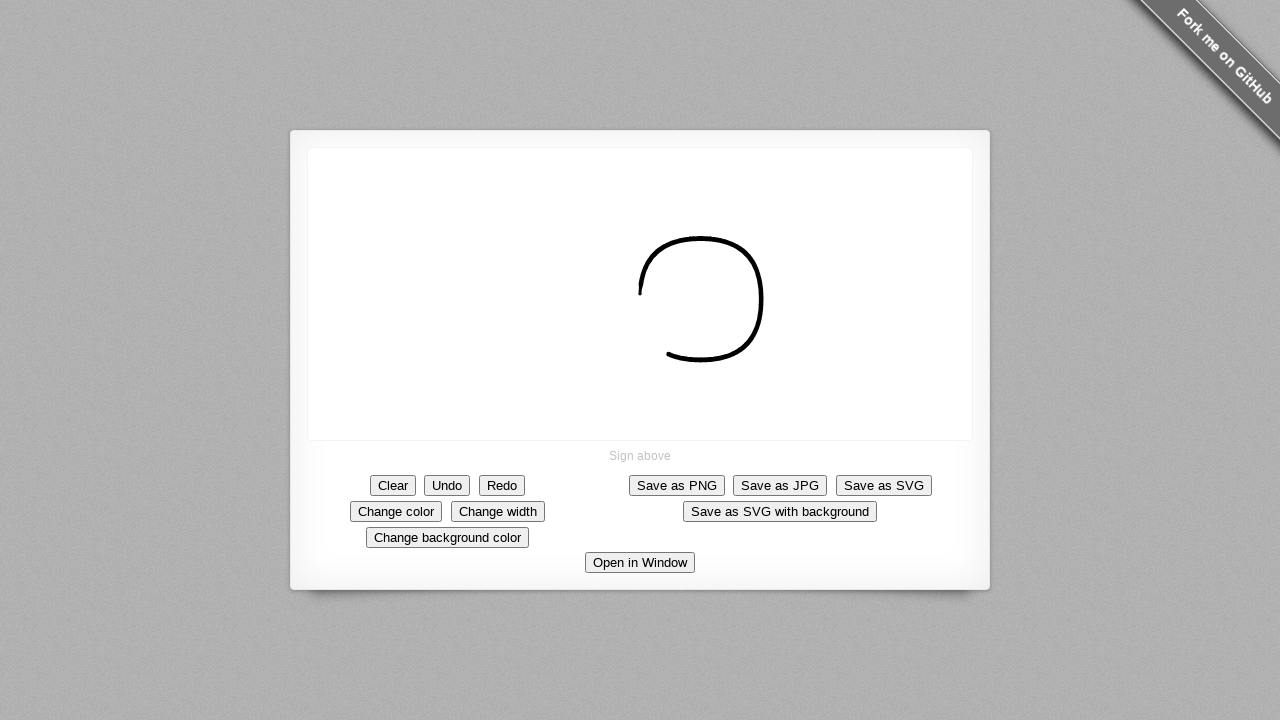

Fourth loop iteration -6: completed decorative curved line design at (655, 345)
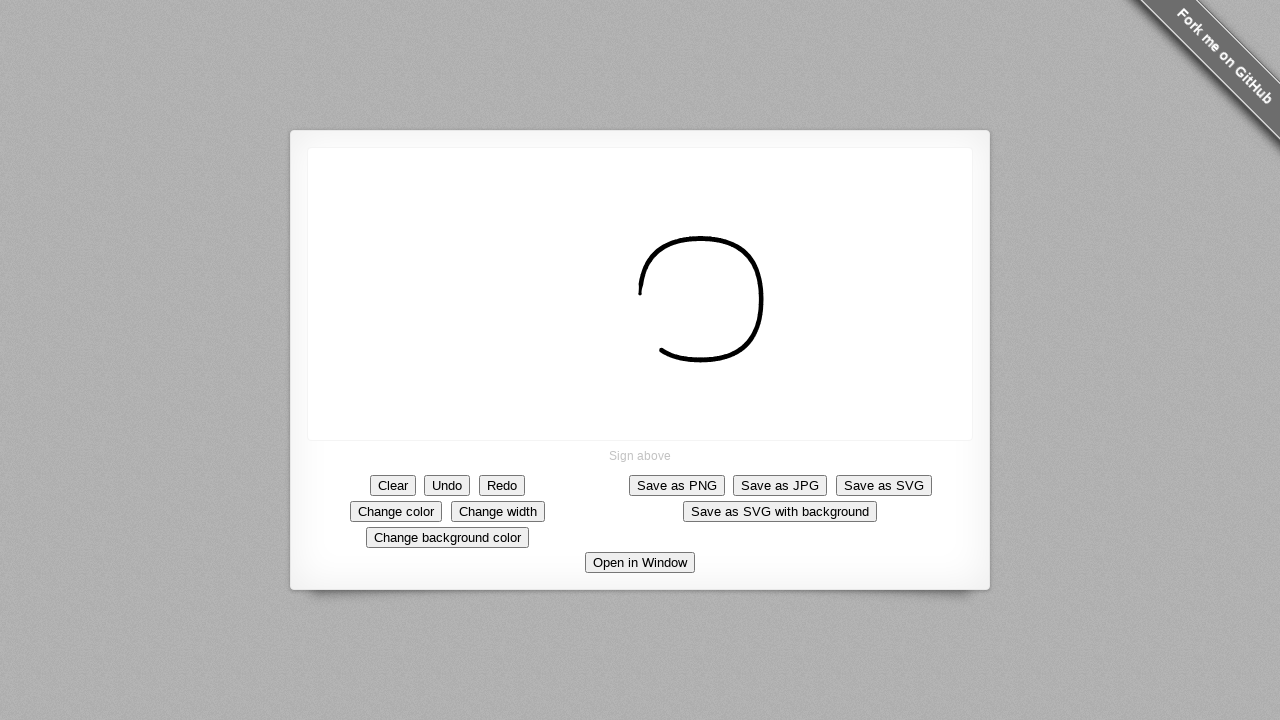

Fourth loop iteration -5: completed decorative curved line design at (650, 339)
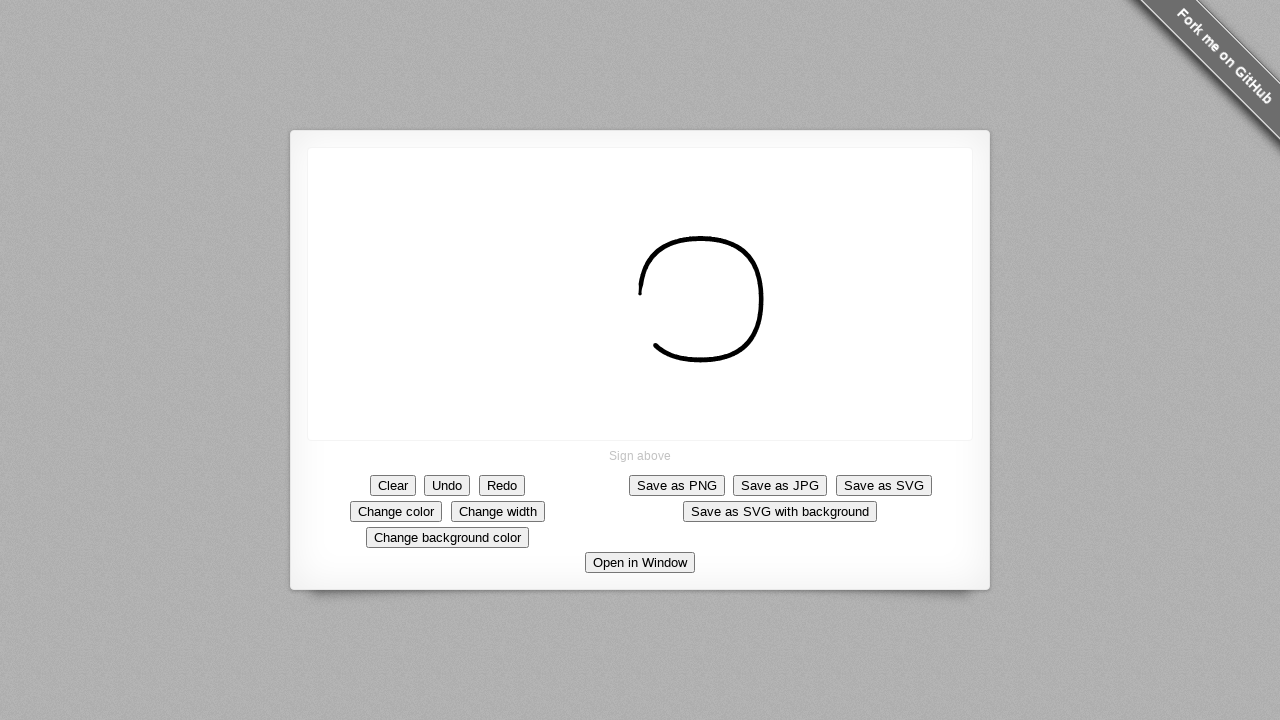

Fourth loop iteration -4: completed decorative curved line design at (646, 332)
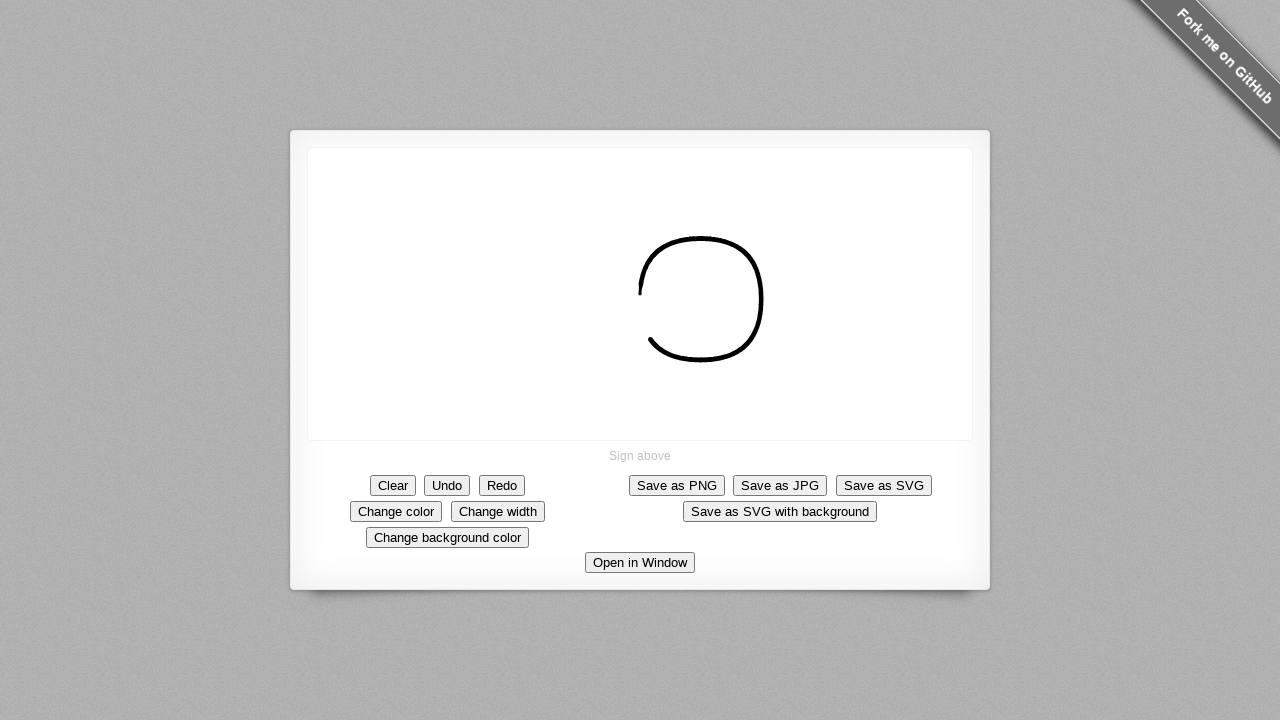

Fourth loop iteration -3: completed decorative curved line design at (643, 324)
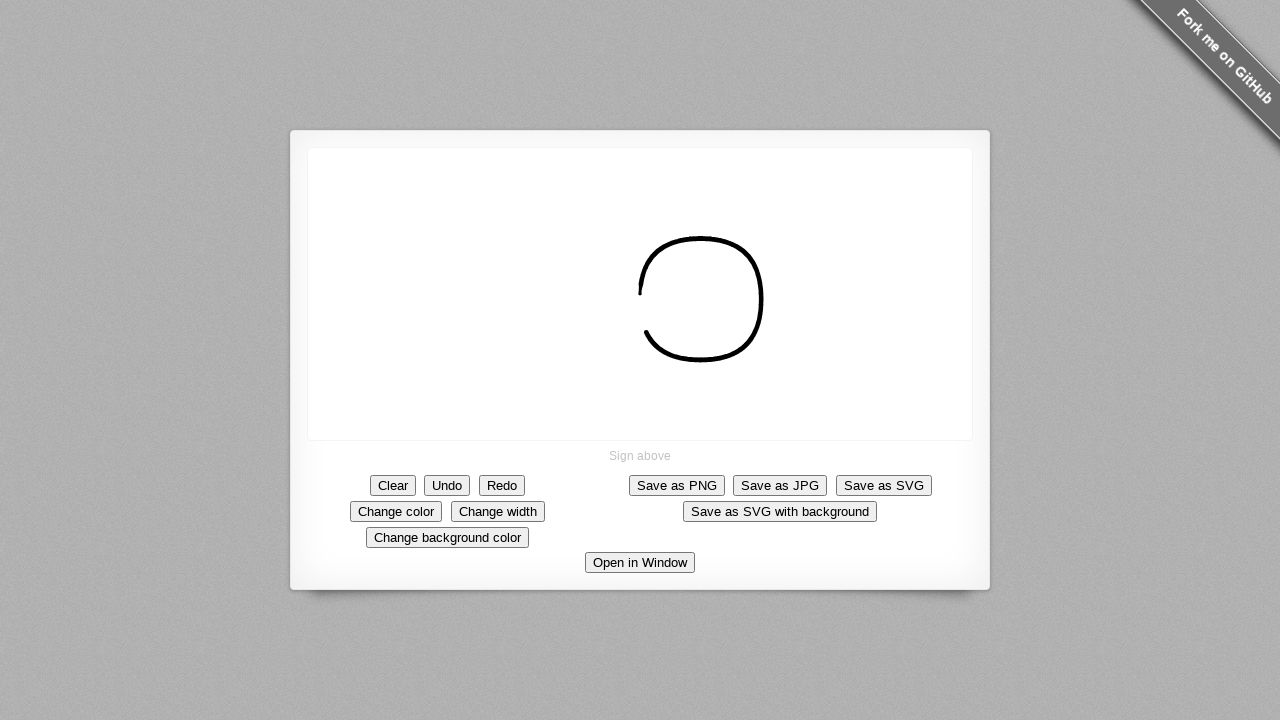

Fourth loop iteration -2: completed decorative curved line design at (641, 315)
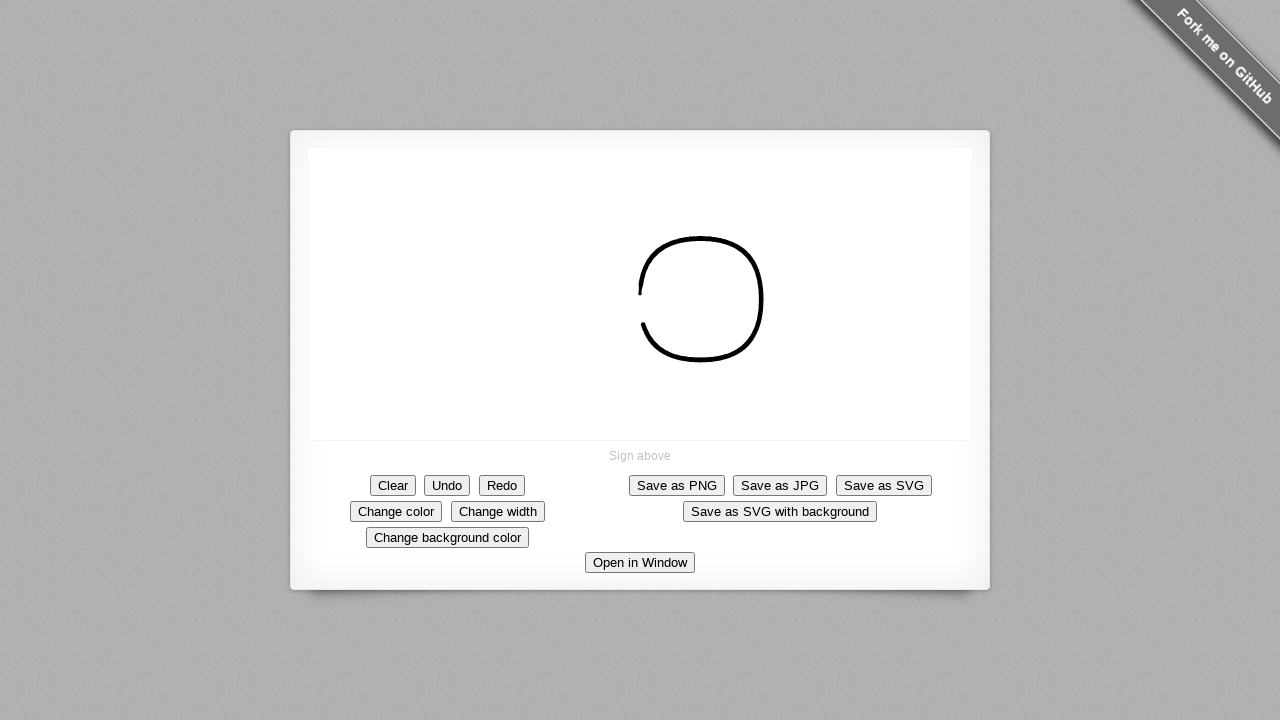

Fourth loop iteration -1: completed decorative curved line design at (640, 305)
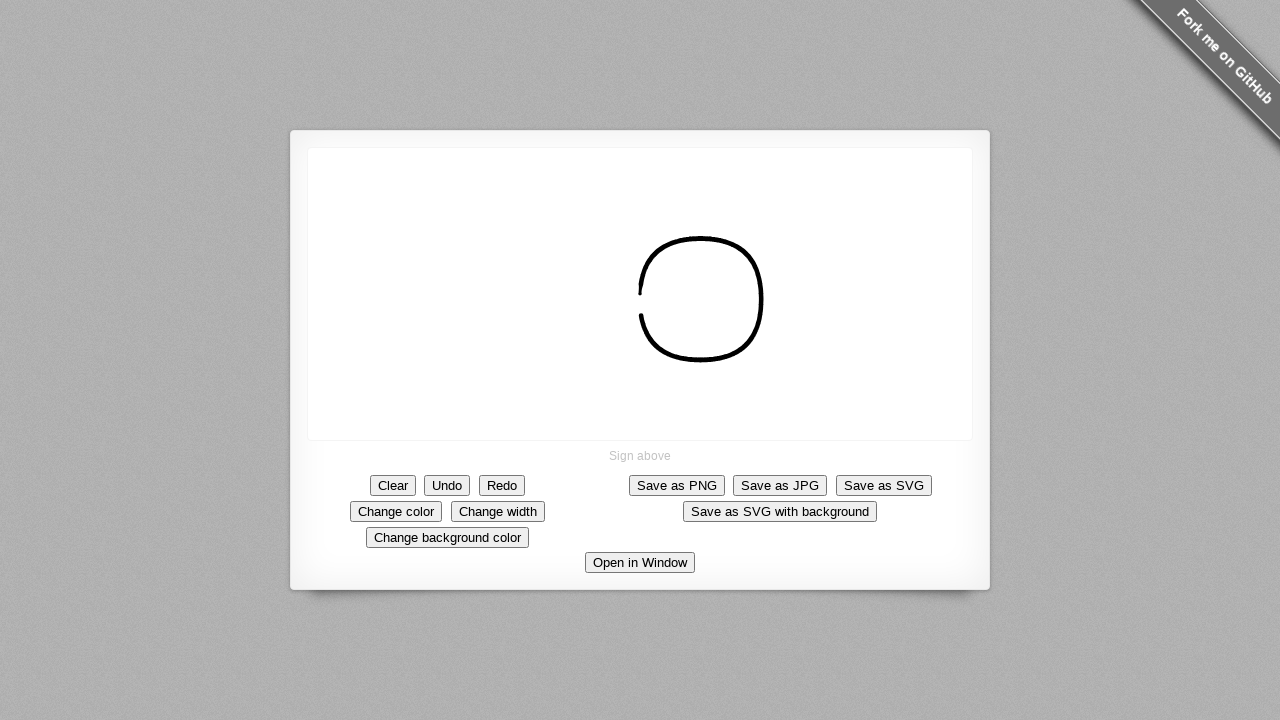

Fourth loop iteration 0: completed decorative curved line design at (640, 294)
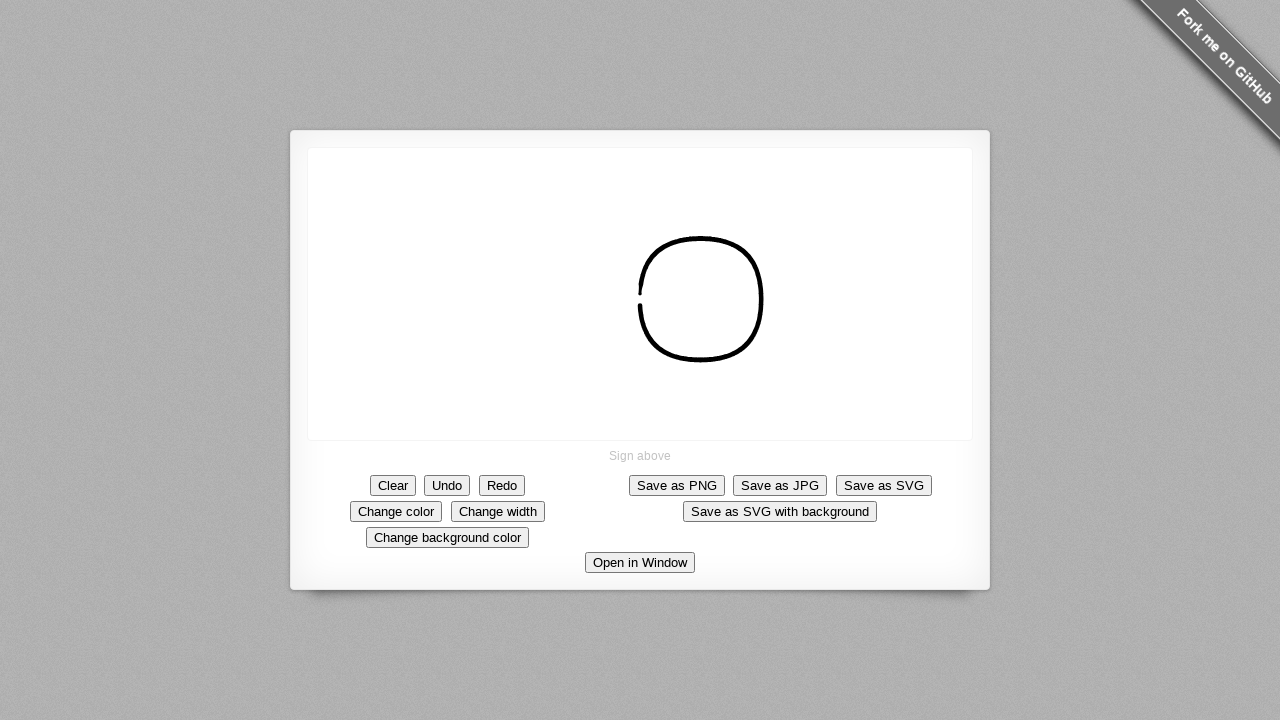

Fourth loop iteration 1: completed decorative curved line design at (641, 282)
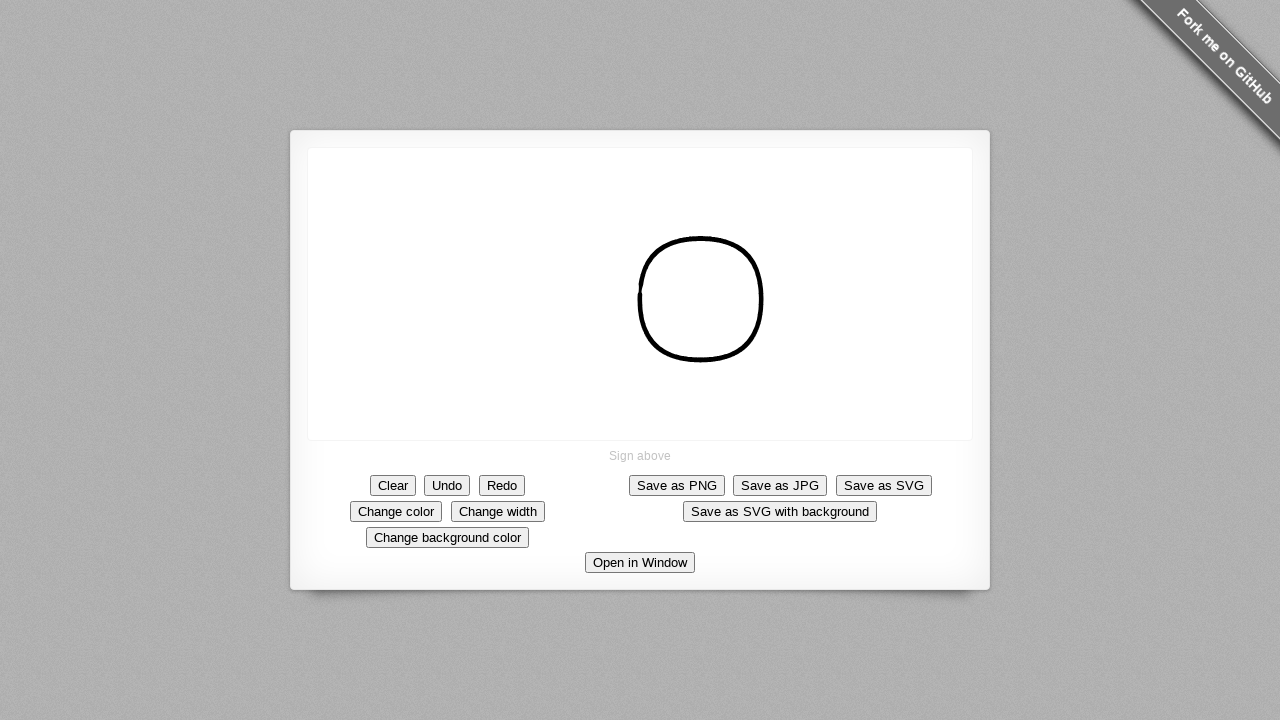

Fourth loop iteration 2: completed decorative curved line design at (643, 269)
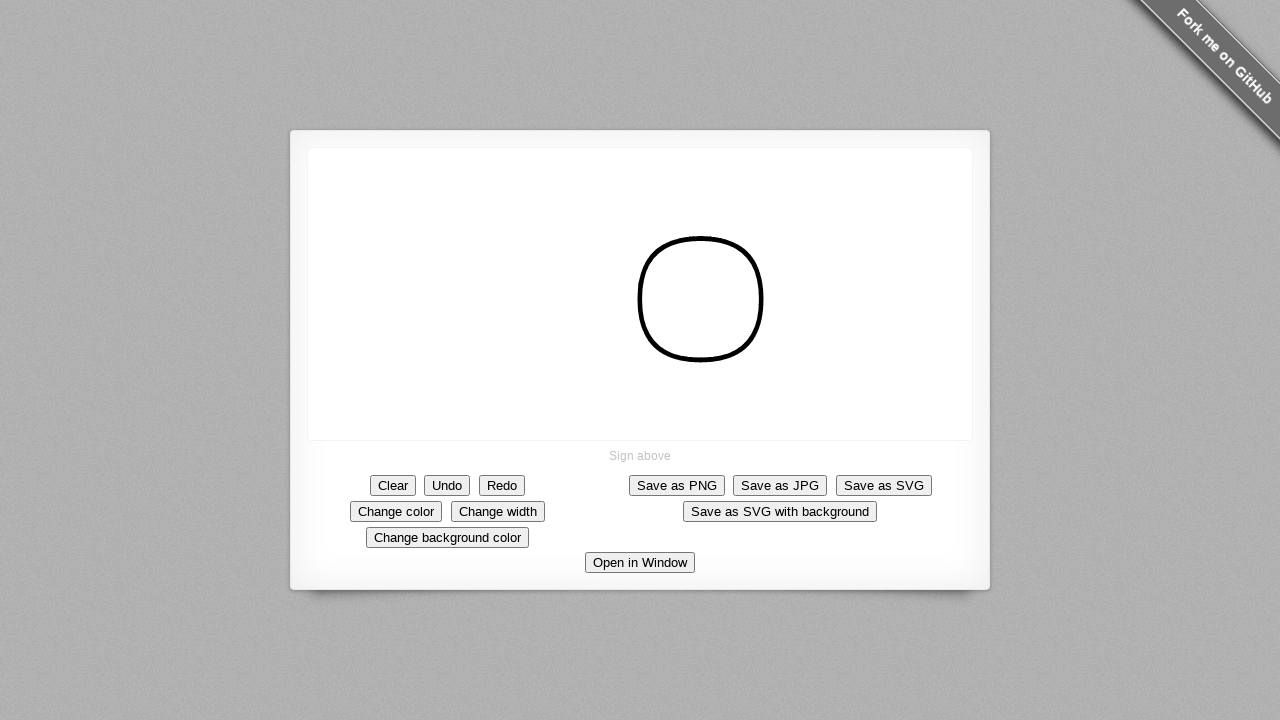

Mouse button released to complete the signature pad drawing at (643, 269)
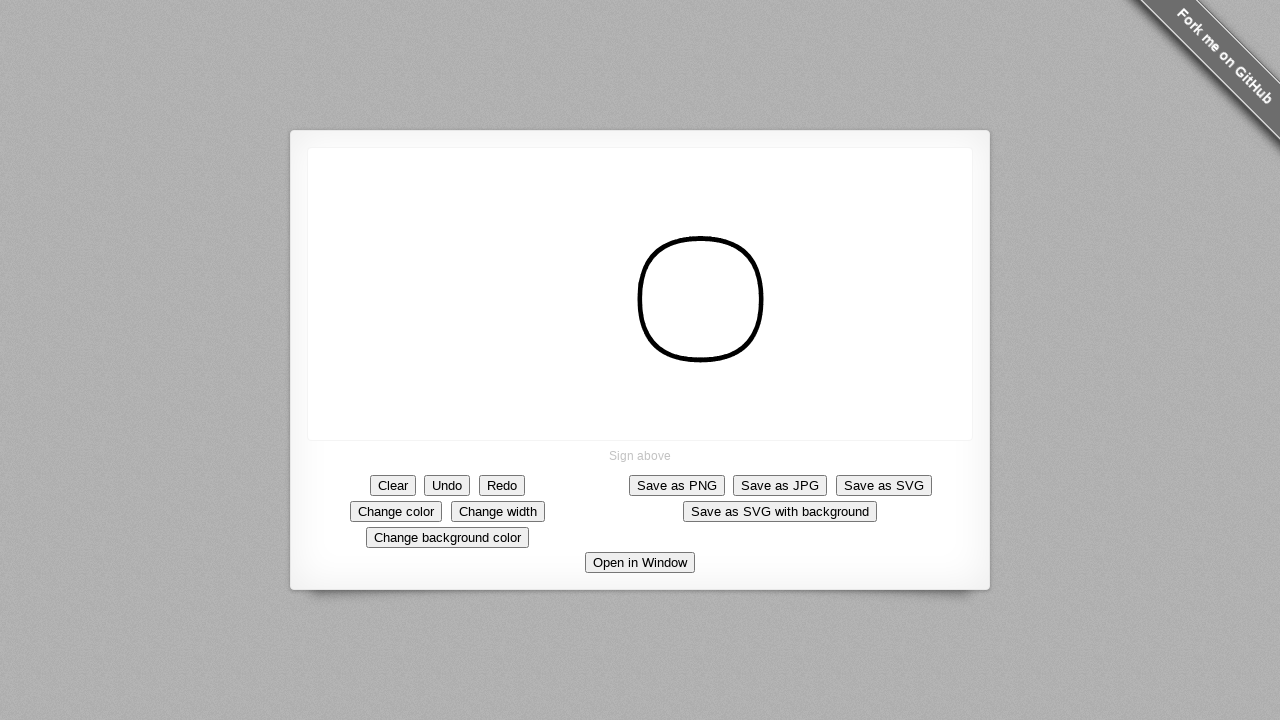

Waited 2 seconds for drawing to render on canvas
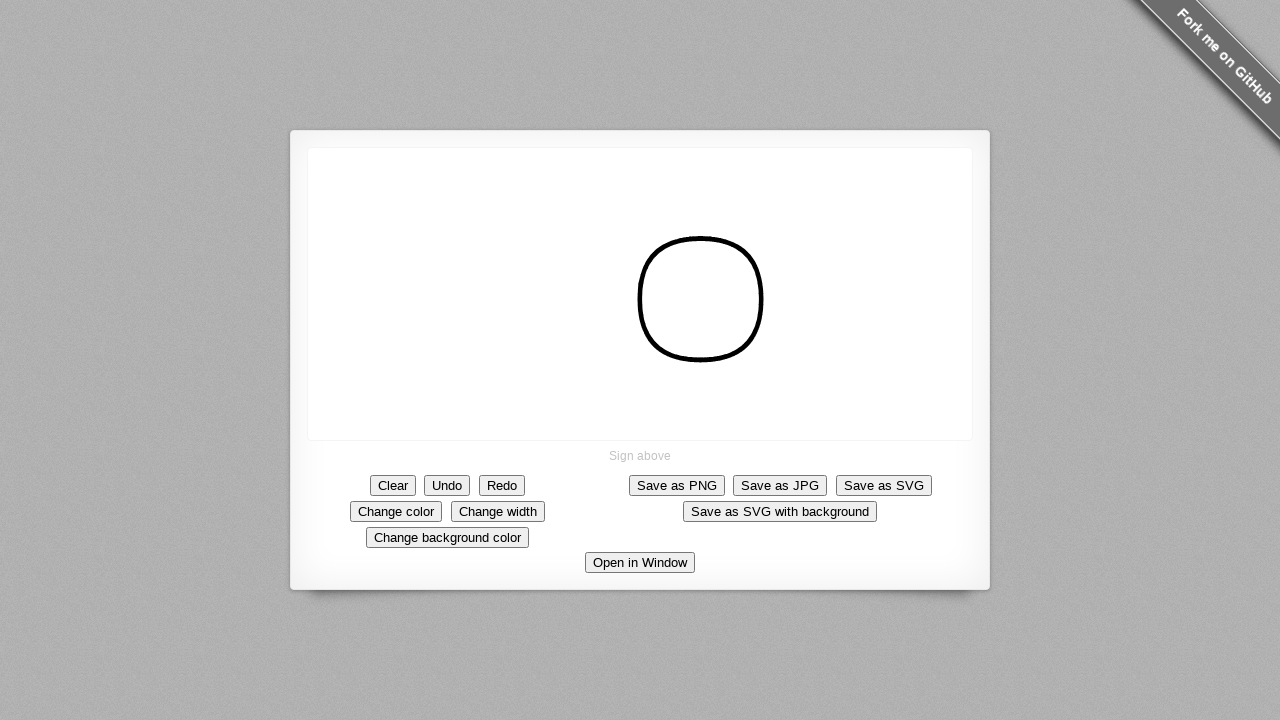

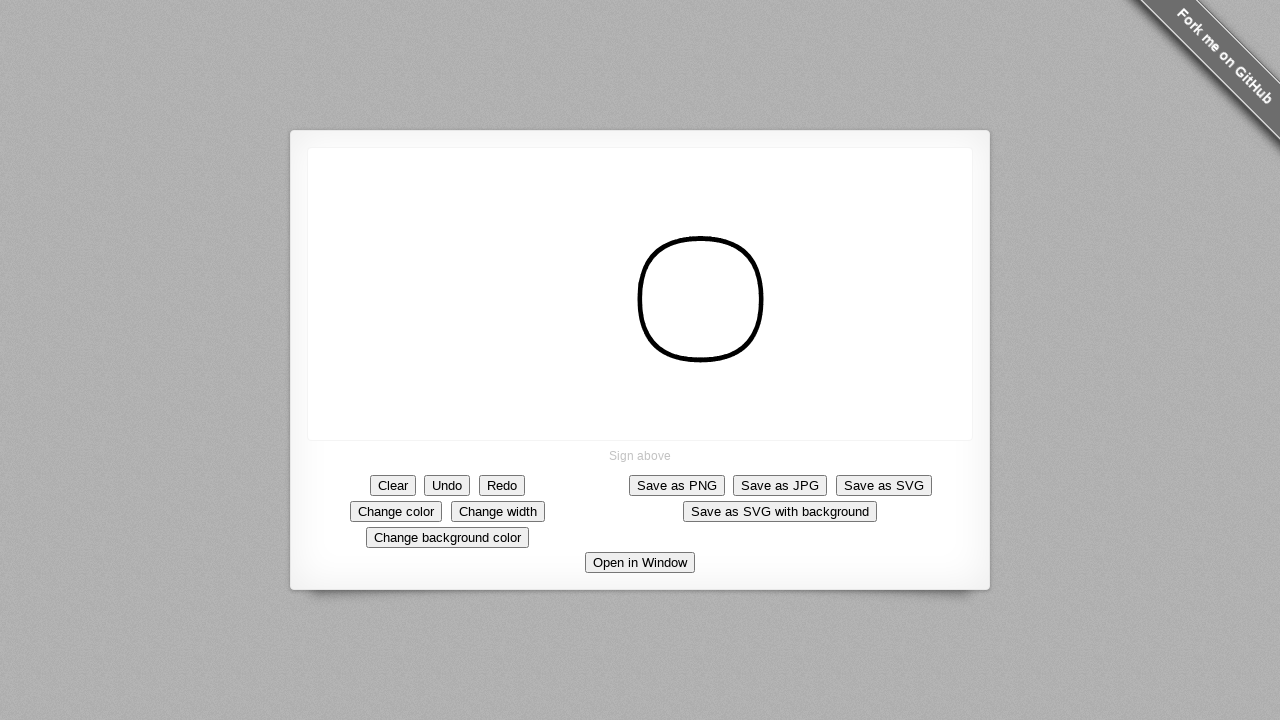